Tests the datepicker calendar interface by navigating to a specific date (October 27, 2021) using the previous/next navigation buttons and then selecting the date.

Starting URL: https://testautomationpractice.blogspot.com/

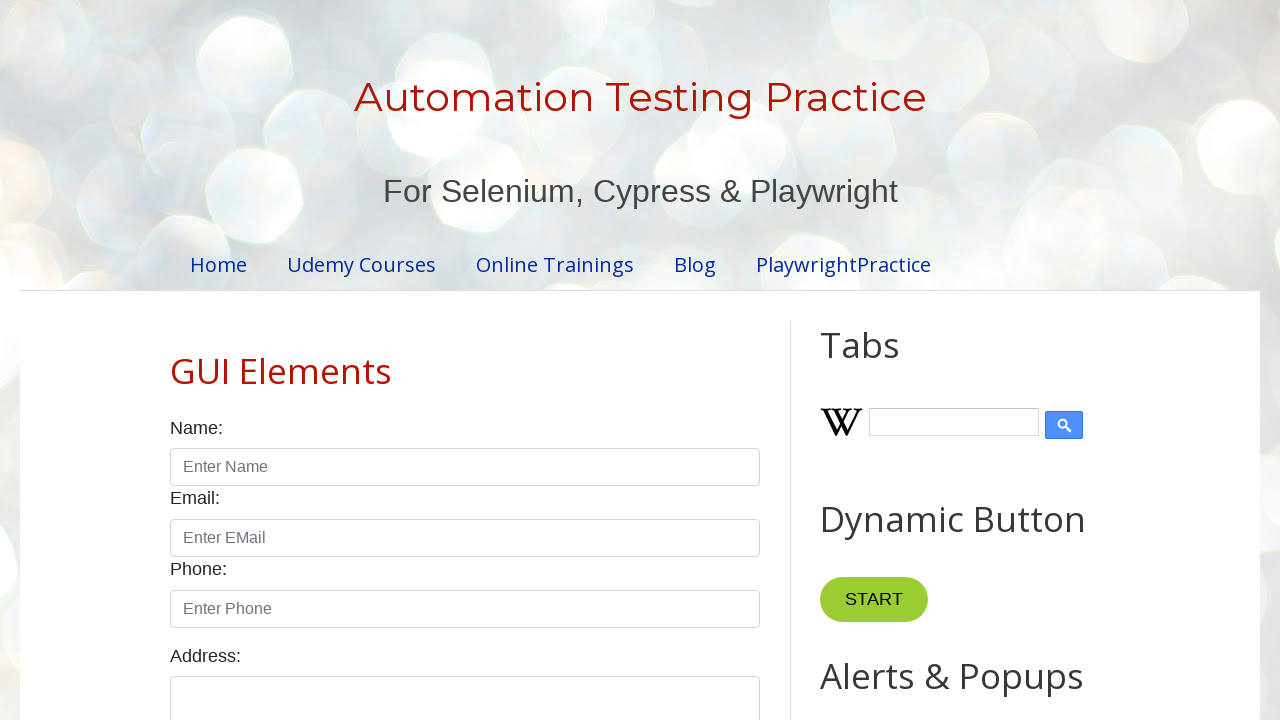

Opened datepicker calendar at (515, 360) on #datepicker
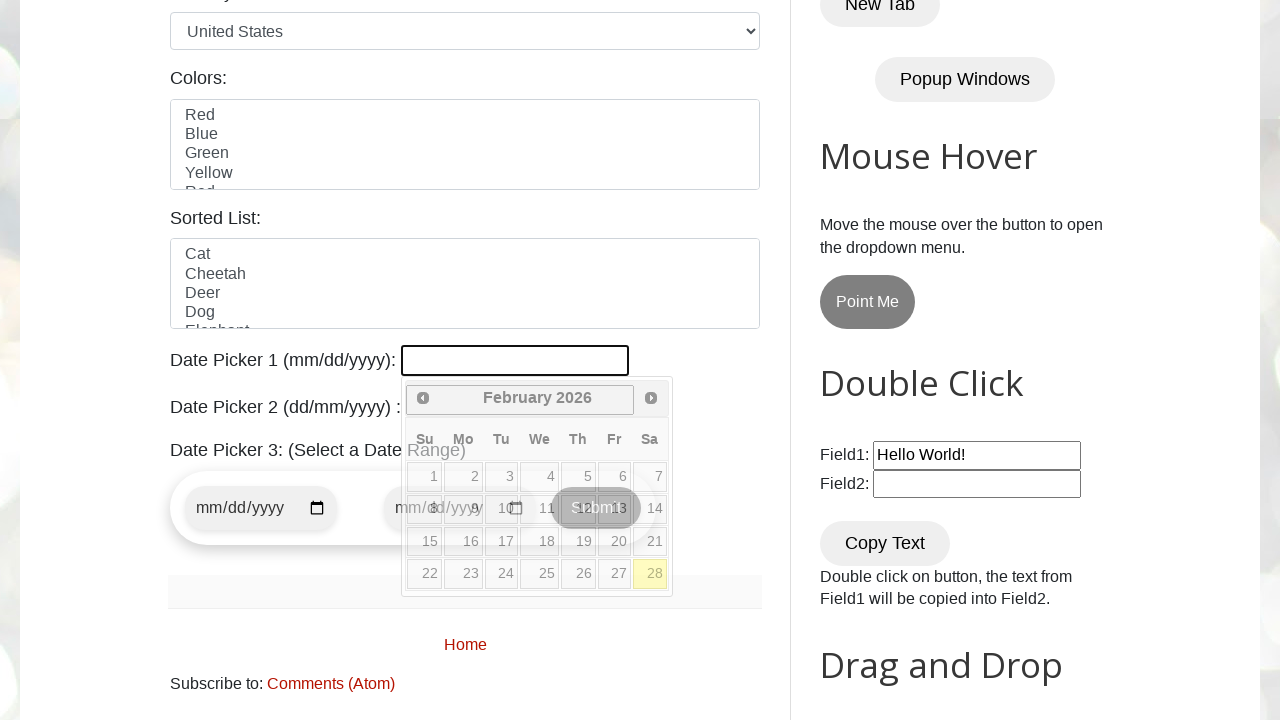

Clicked Prev button to navigate backward in year at (423, 398) on [title="Prev"]
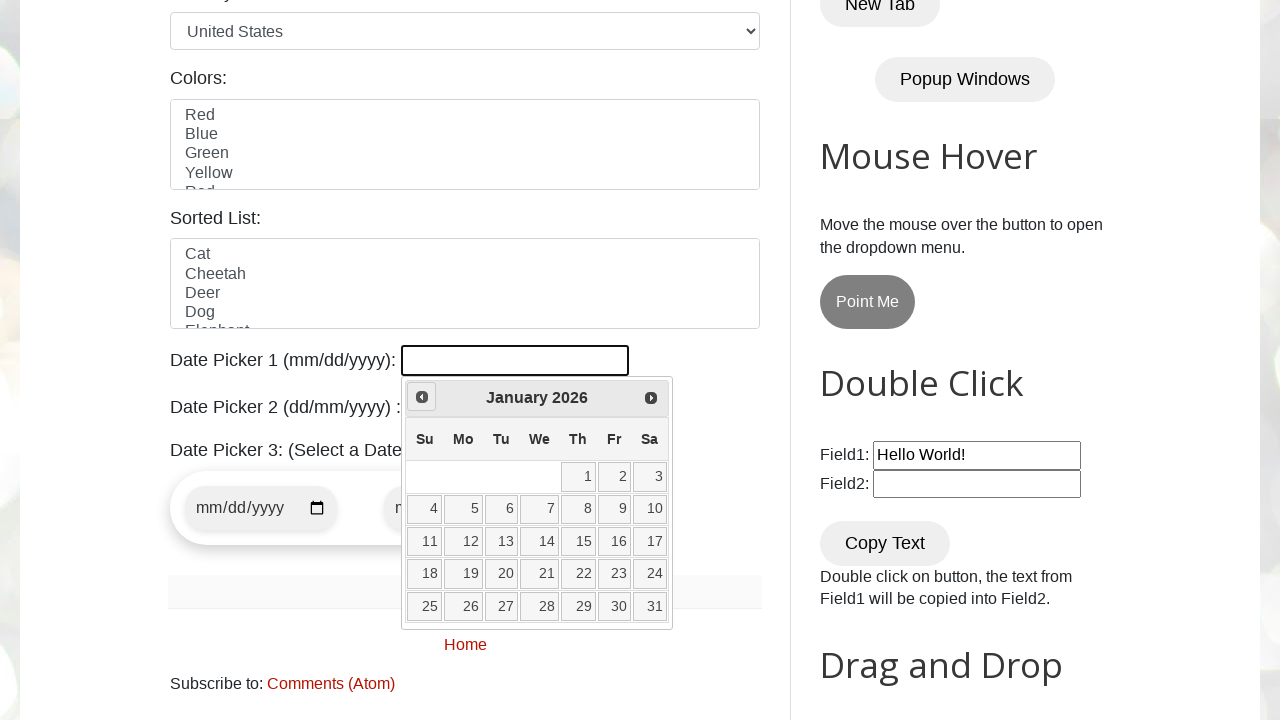

Clicked Prev button to navigate backward in year at (422, 397) on [title="Prev"]
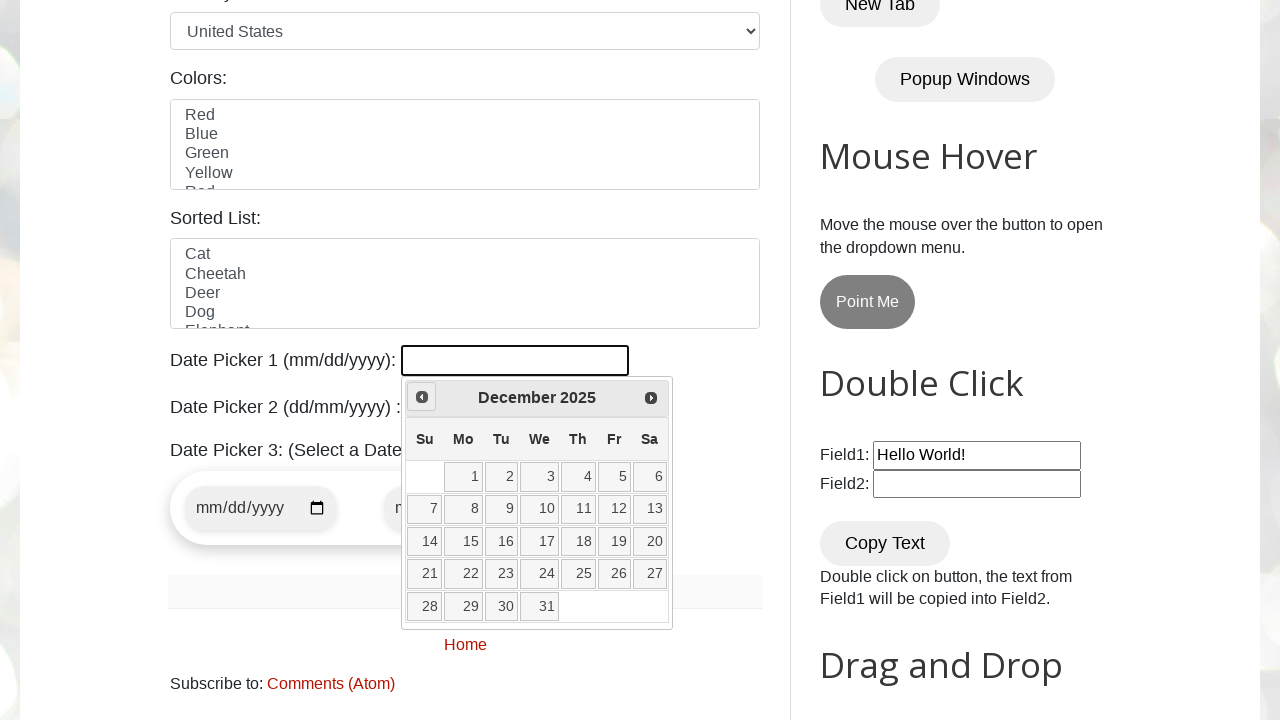

Clicked Prev button to navigate backward in year at (422, 397) on [title="Prev"]
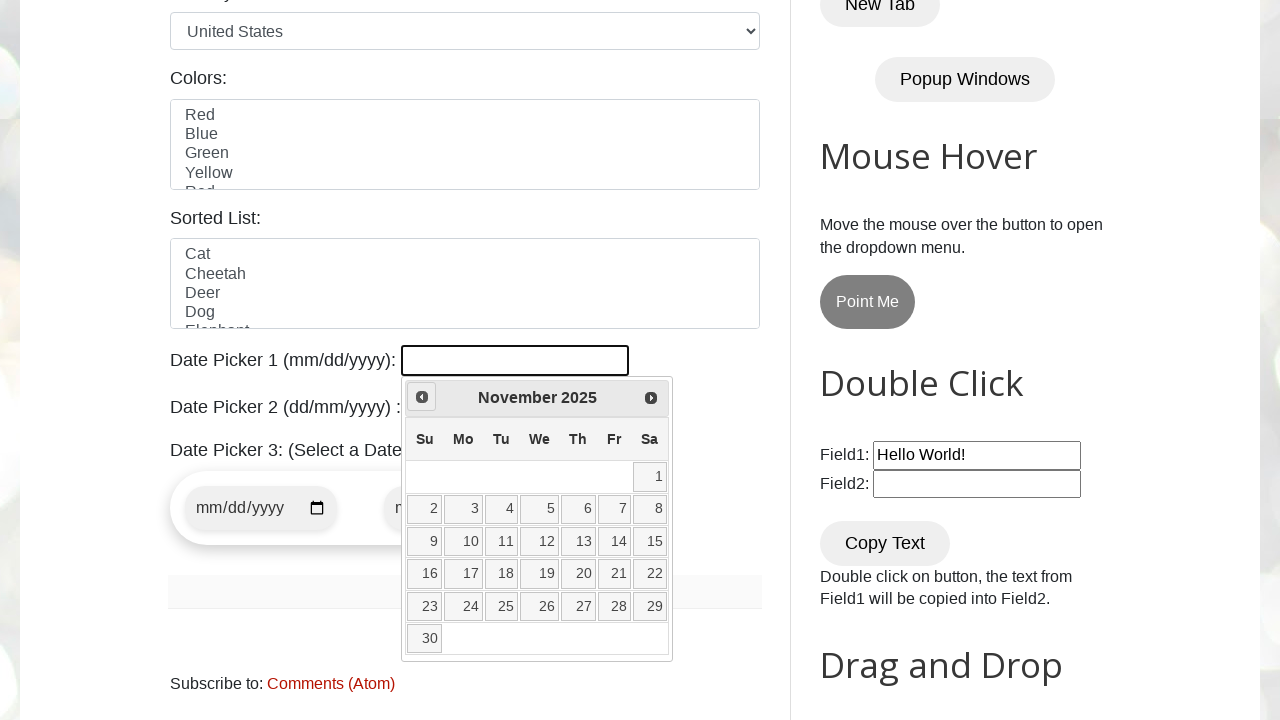

Clicked Prev button to navigate backward in year at (422, 397) on [title="Prev"]
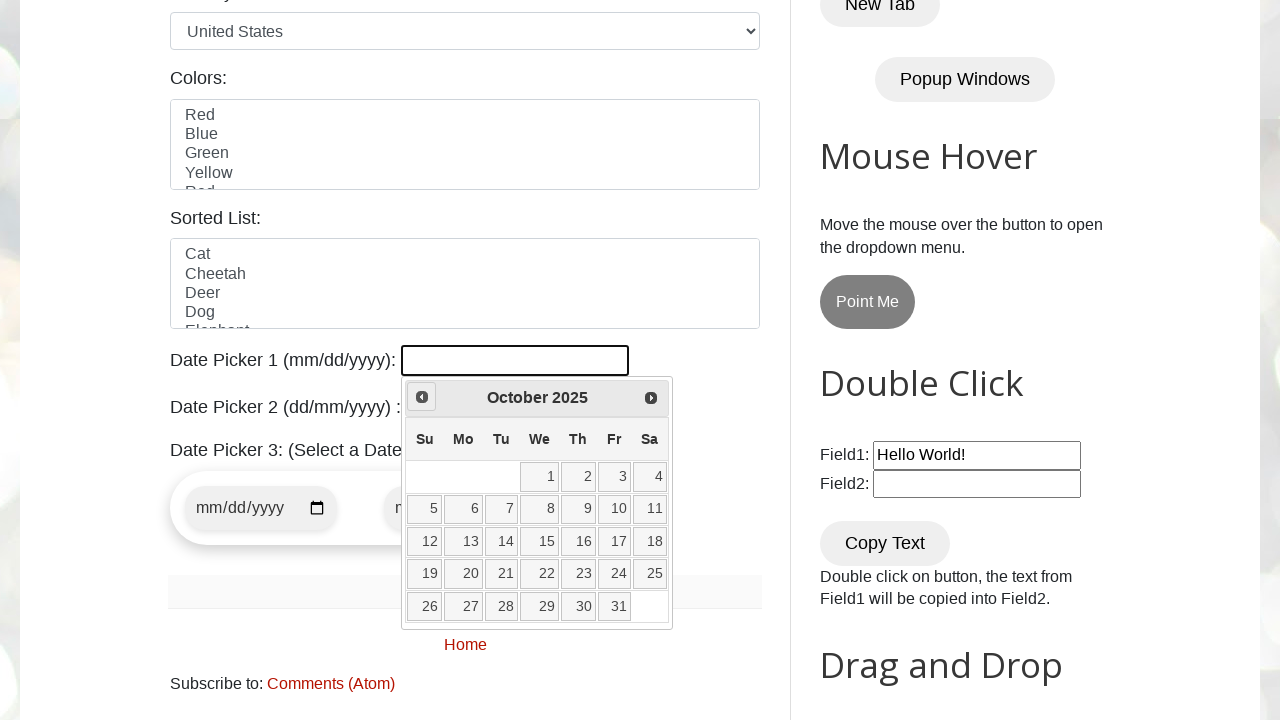

Clicked Prev button to navigate backward in year at (422, 397) on [title="Prev"]
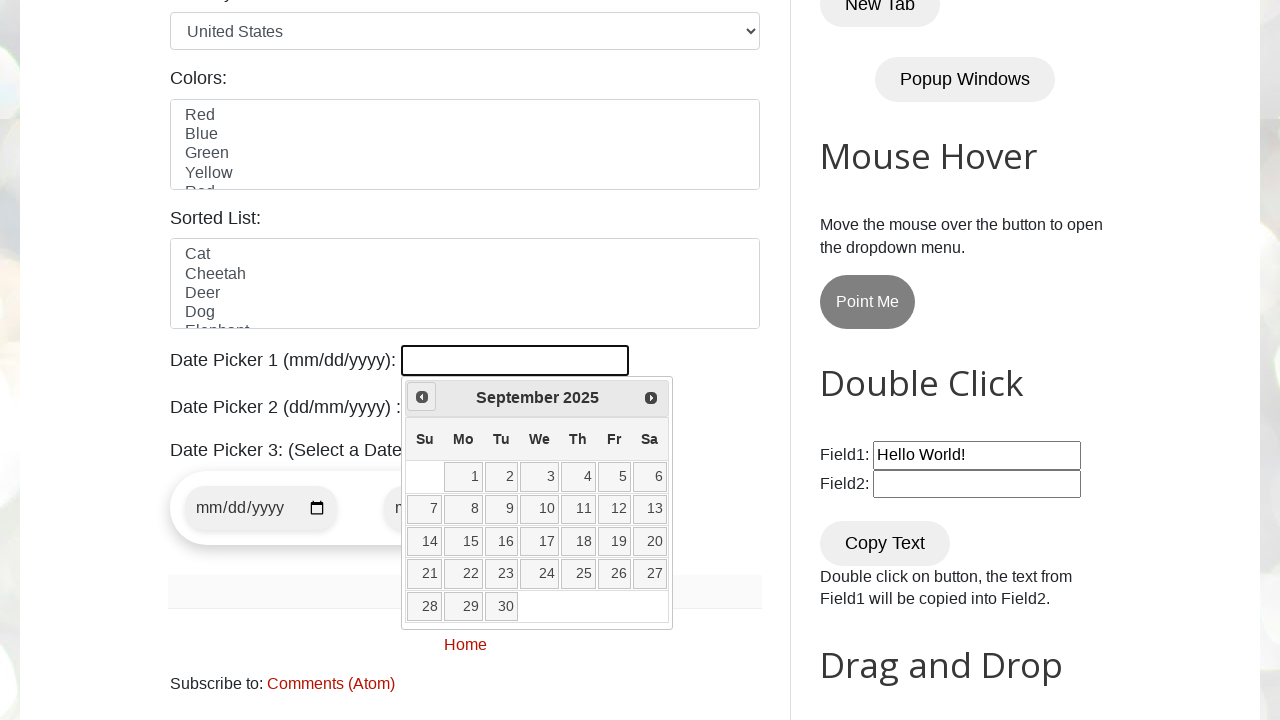

Clicked Prev button to navigate backward in year at (422, 397) on [title="Prev"]
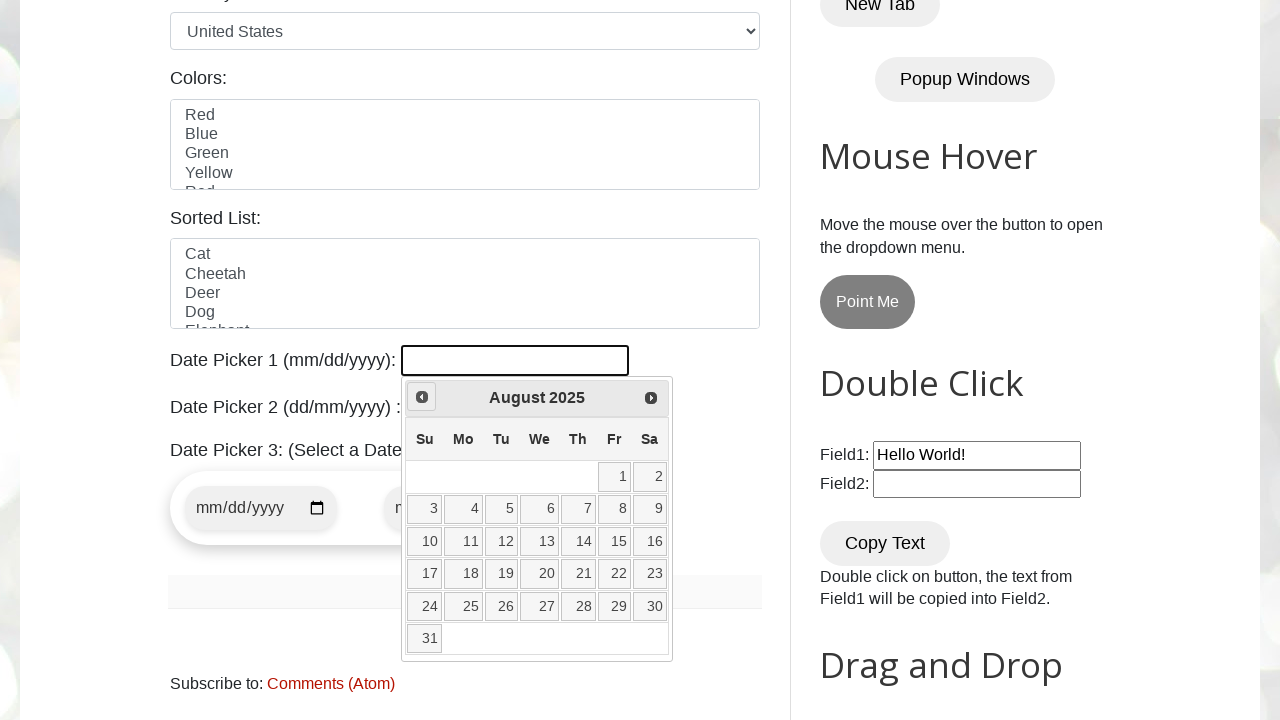

Clicked Prev button to navigate backward in year at (422, 397) on [title="Prev"]
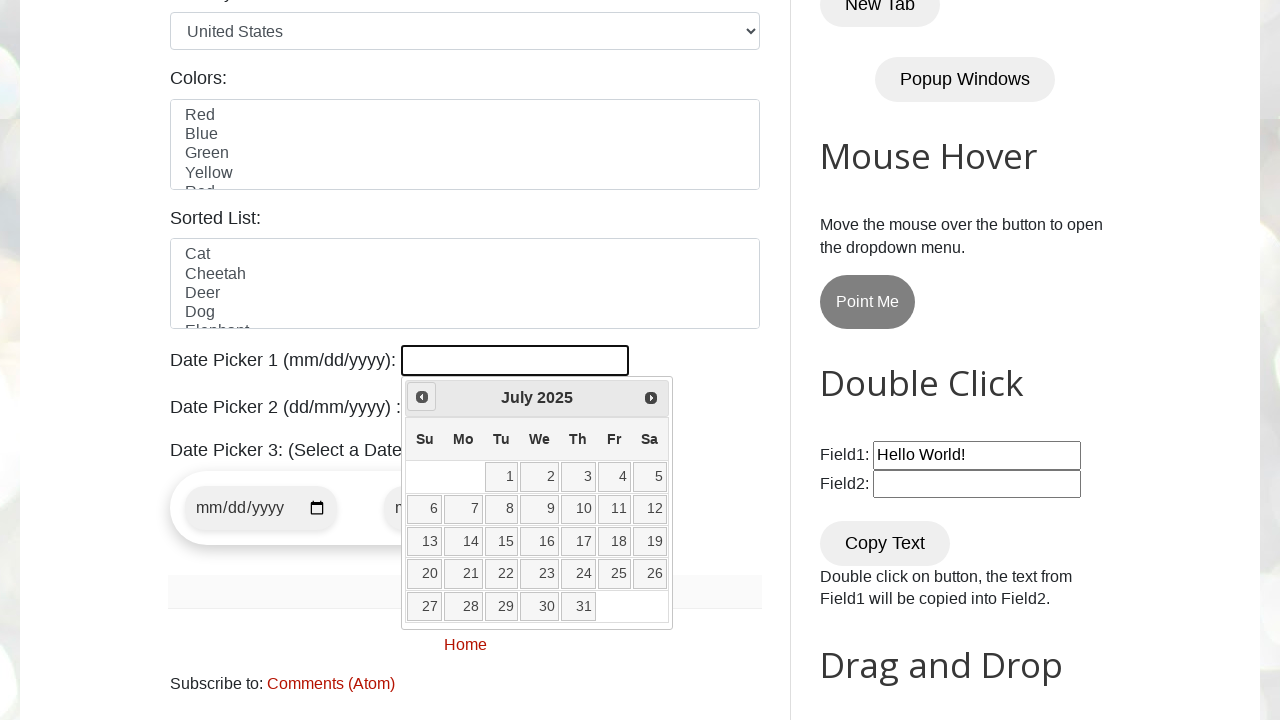

Clicked Prev button to navigate backward in year at (422, 397) on [title="Prev"]
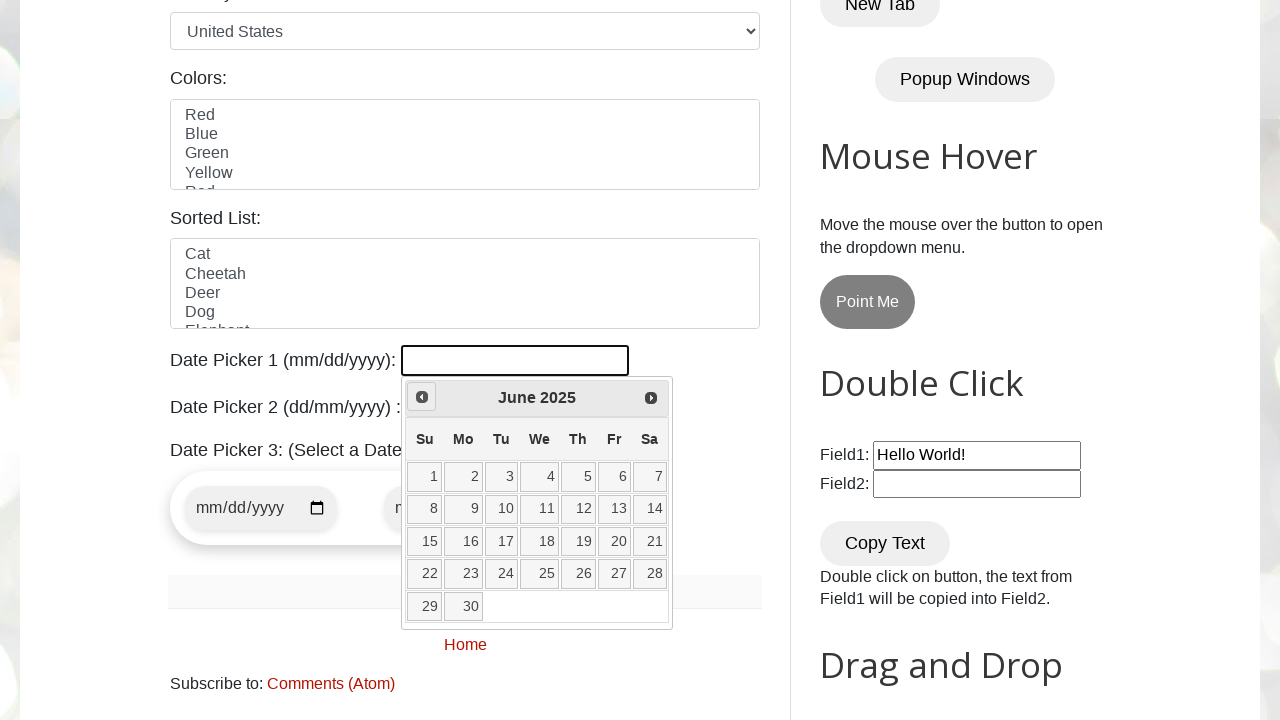

Clicked Prev button to navigate backward in year at (422, 397) on [title="Prev"]
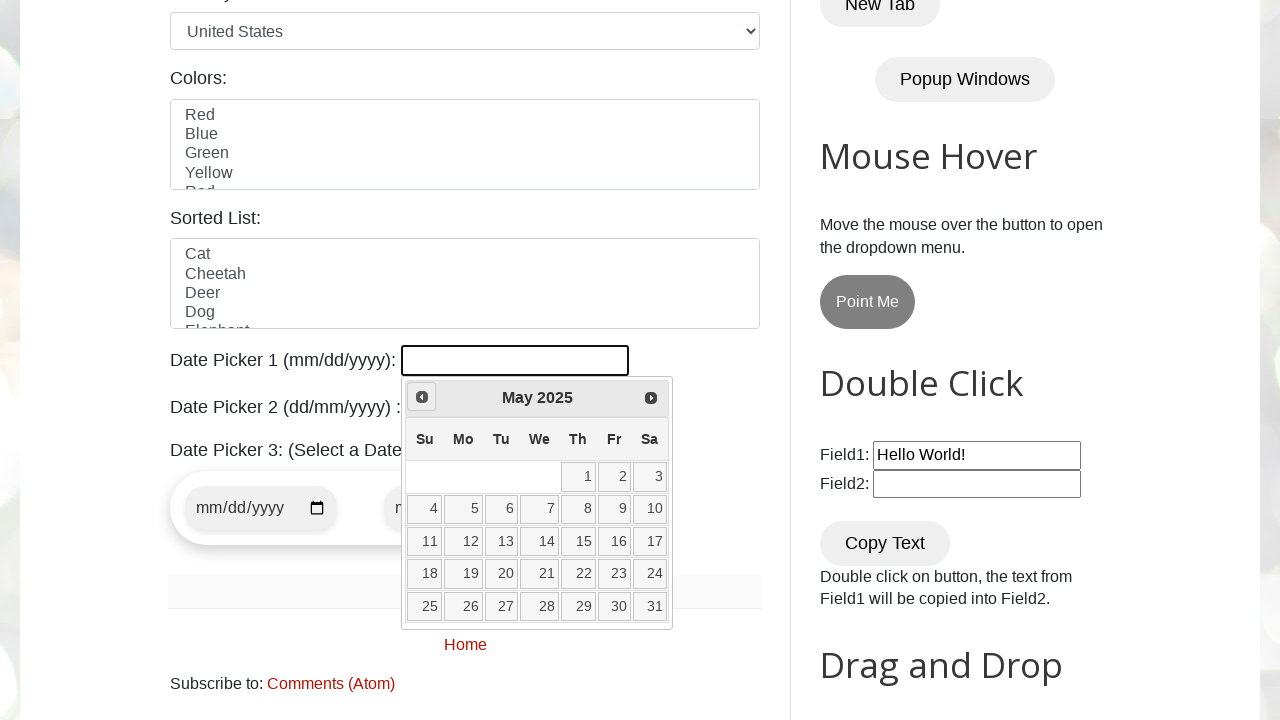

Clicked Prev button to navigate backward in year at (422, 397) on [title="Prev"]
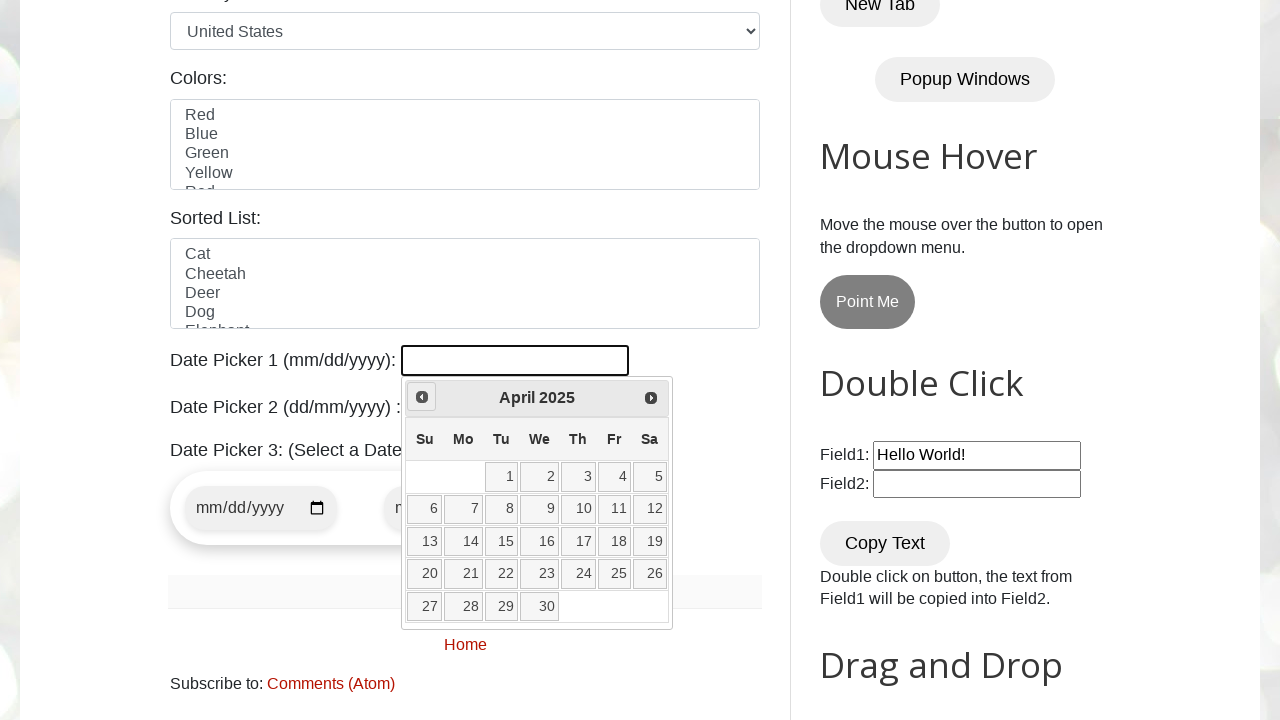

Clicked Prev button to navigate backward in year at (422, 397) on [title="Prev"]
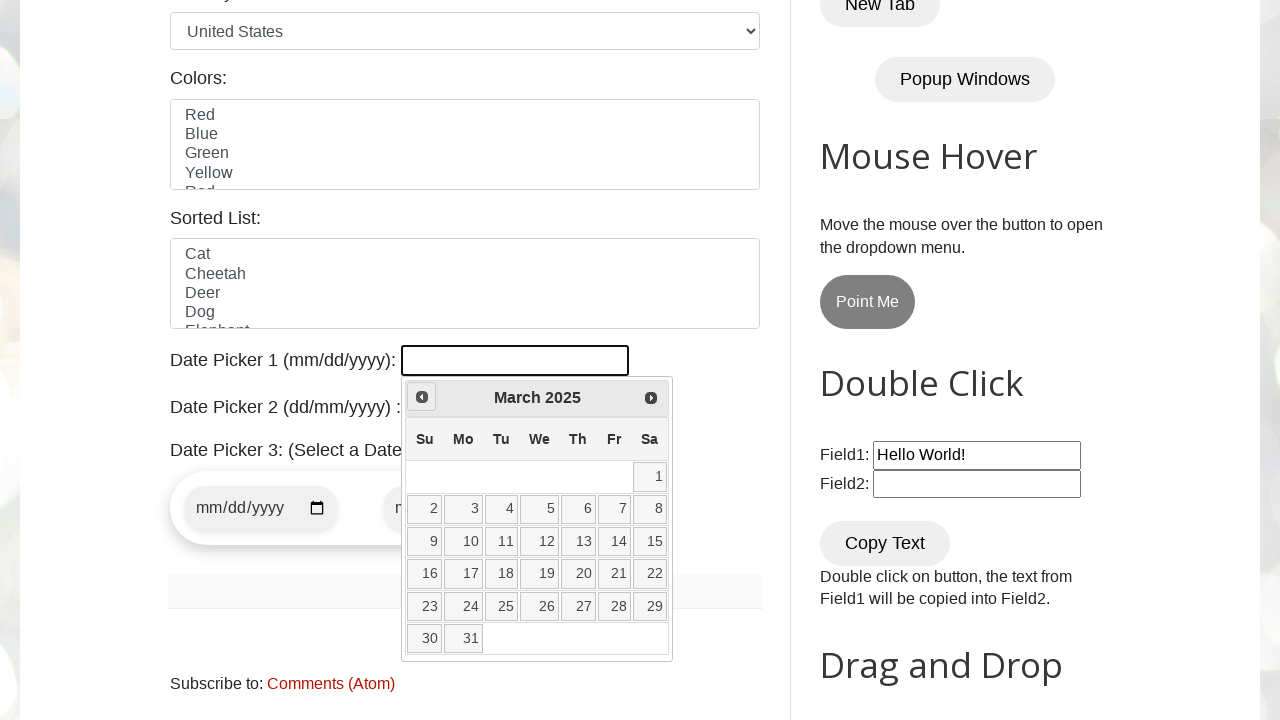

Clicked Prev button to navigate backward in year at (422, 397) on [title="Prev"]
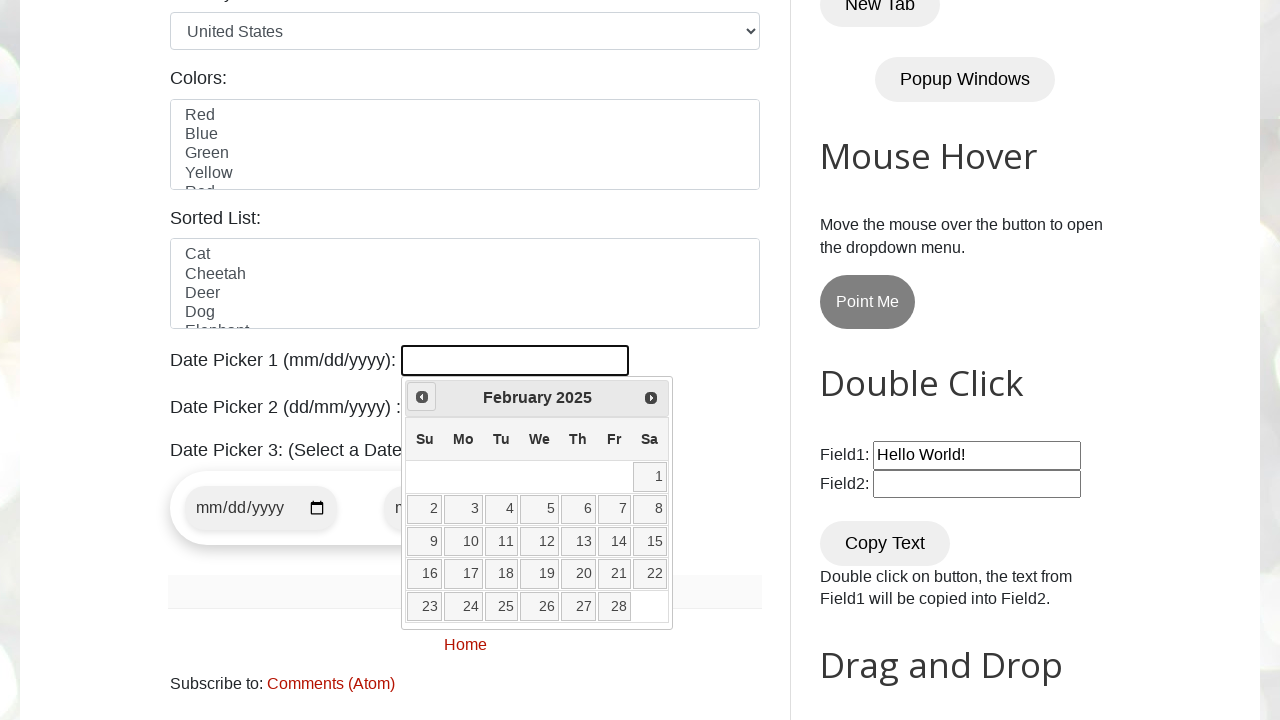

Clicked Prev button to navigate backward in year at (422, 397) on [title="Prev"]
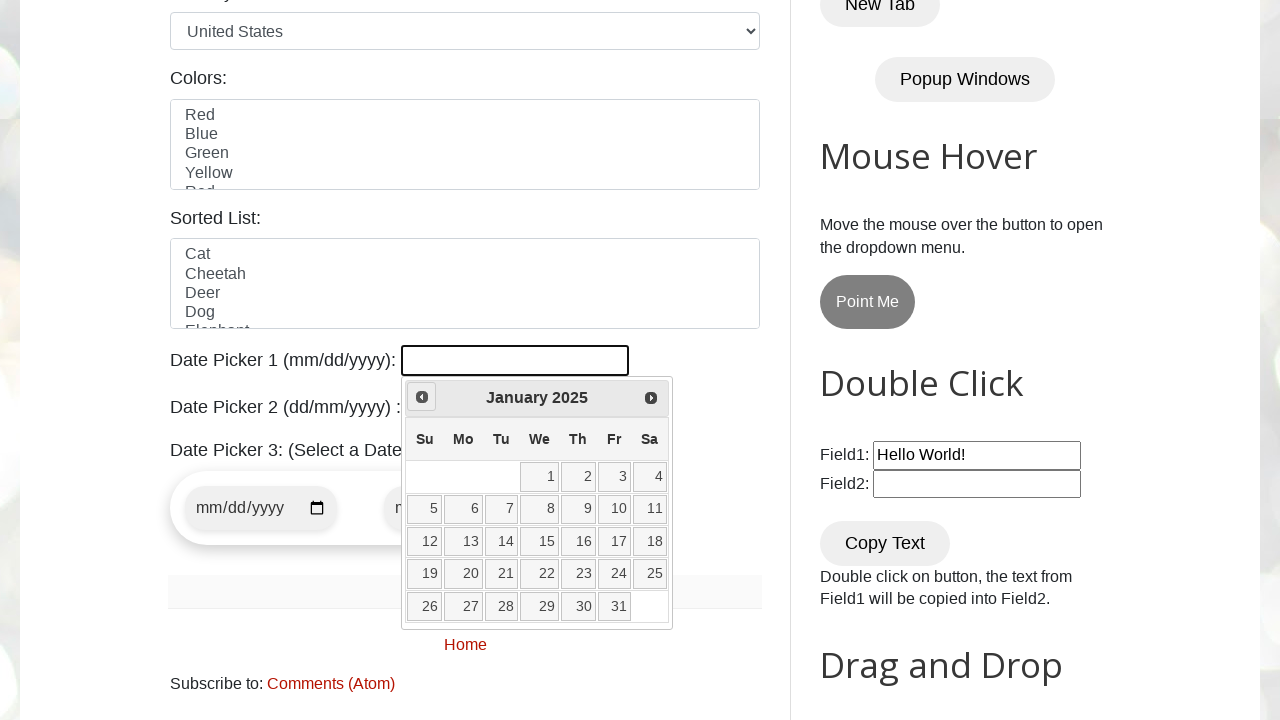

Clicked Prev button to navigate backward in year at (422, 397) on [title="Prev"]
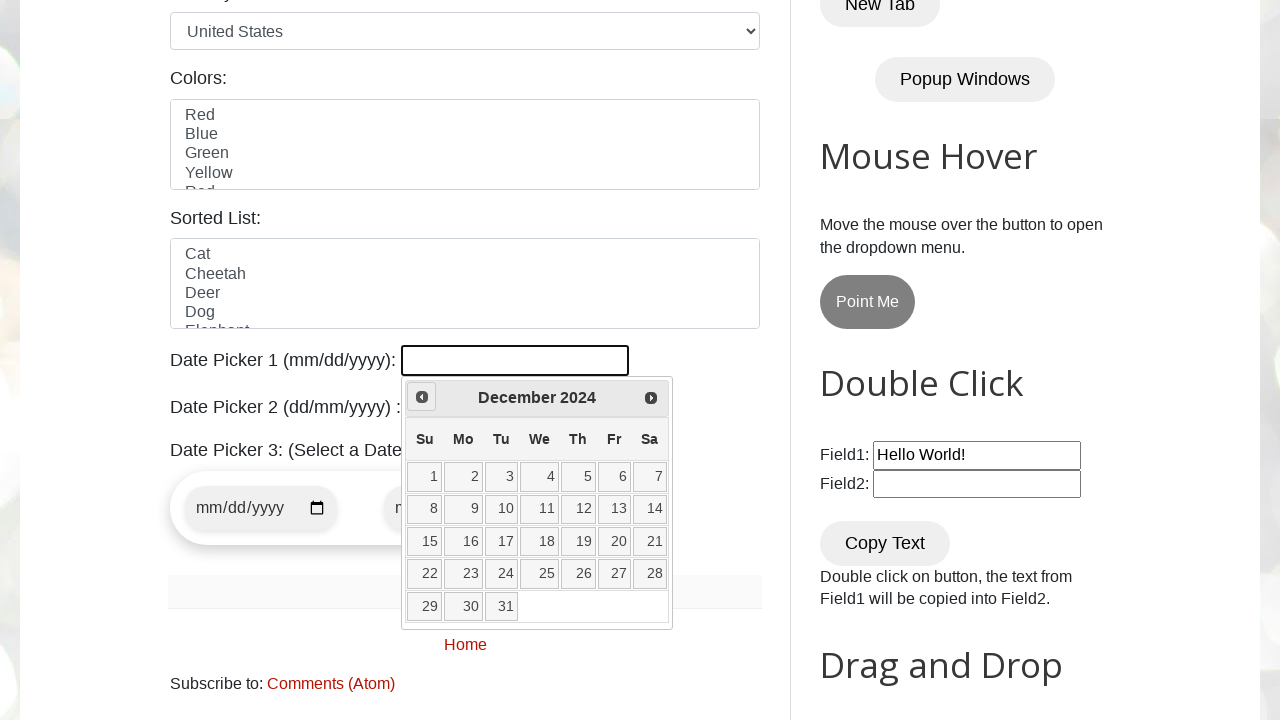

Clicked Prev button to navigate backward in year at (422, 397) on [title="Prev"]
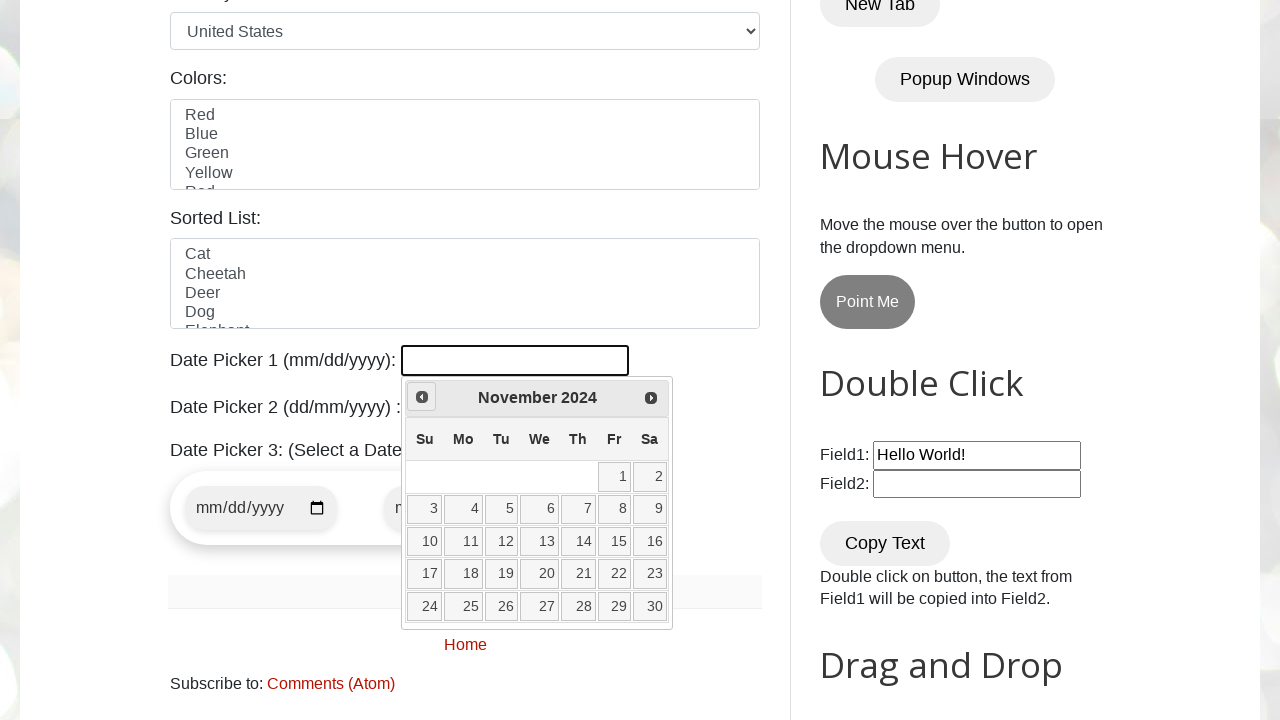

Clicked Prev button to navigate backward in year at (422, 397) on [title="Prev"]
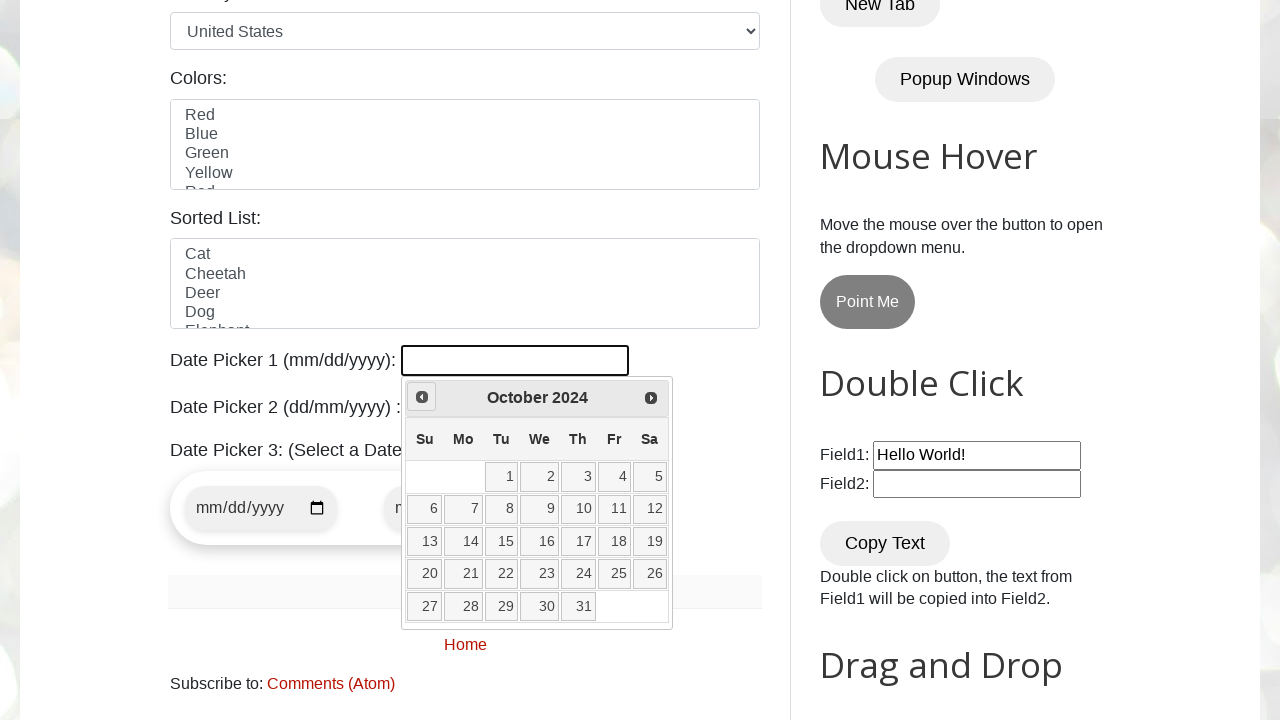

Clicked Prev button to navigate backward in year at (422, 397) on [title="Prev"]
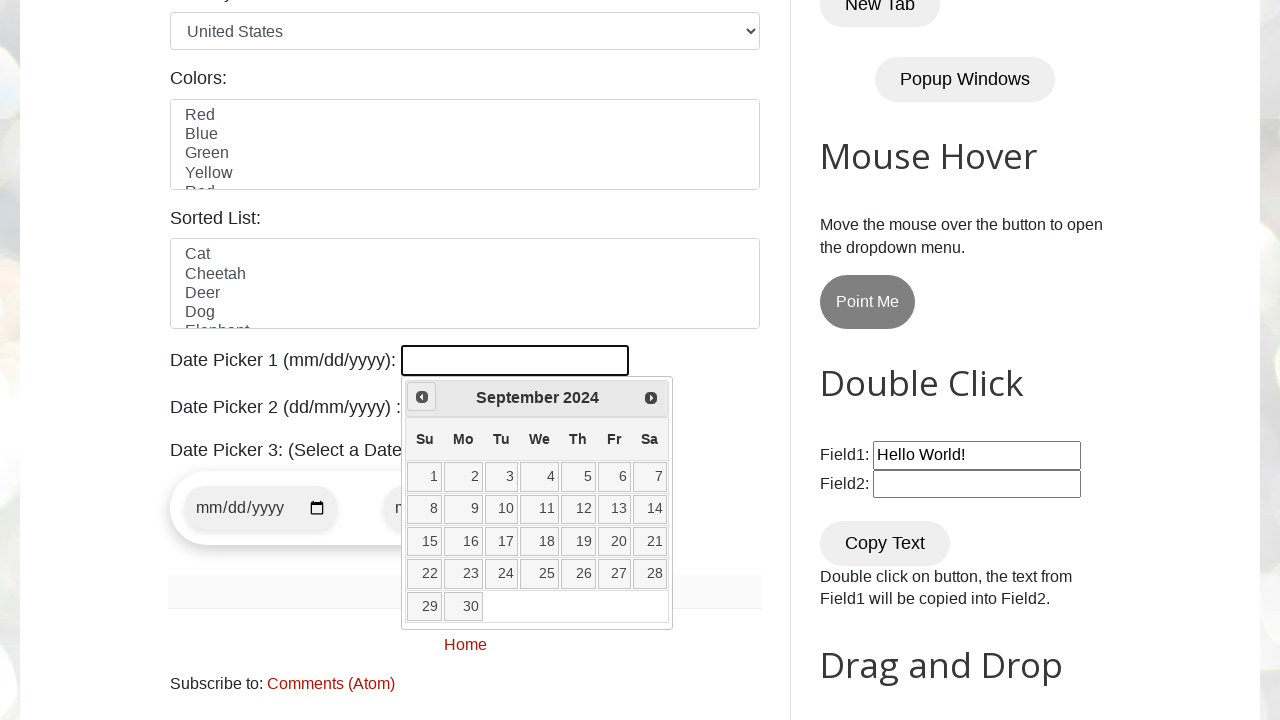

Clicked Prev button to navigate backward in year at (422, 397) on [title="Prev"]
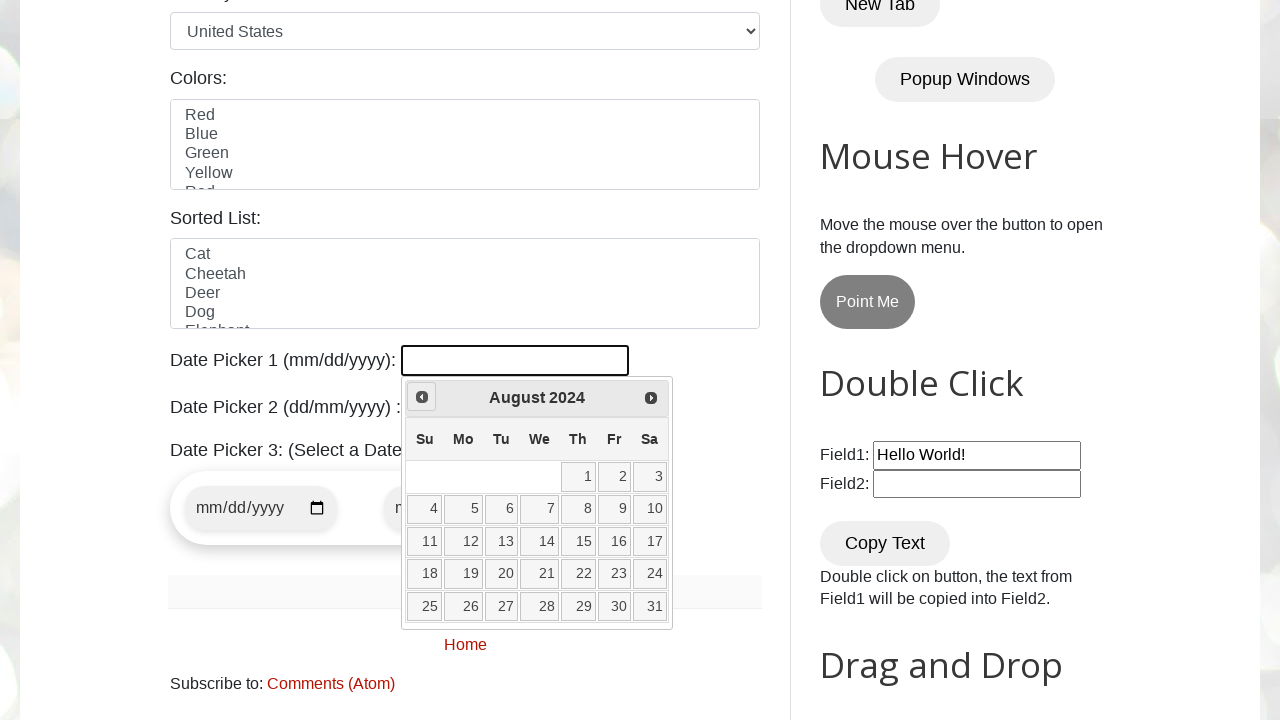

Clicked Prev button to navigate backward in year at (422, 397) on [title="Prev"]
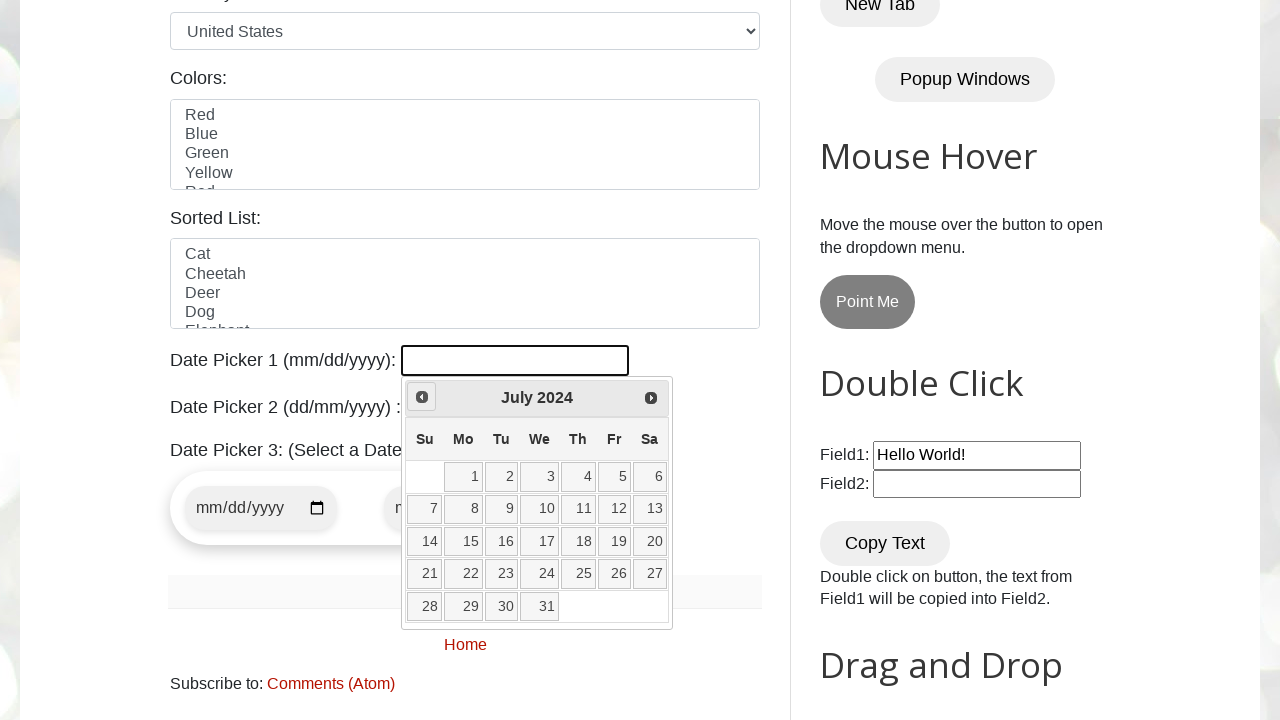

Clicked Prev button to navigate backward in year at (422, 397) on [title="Prev"]
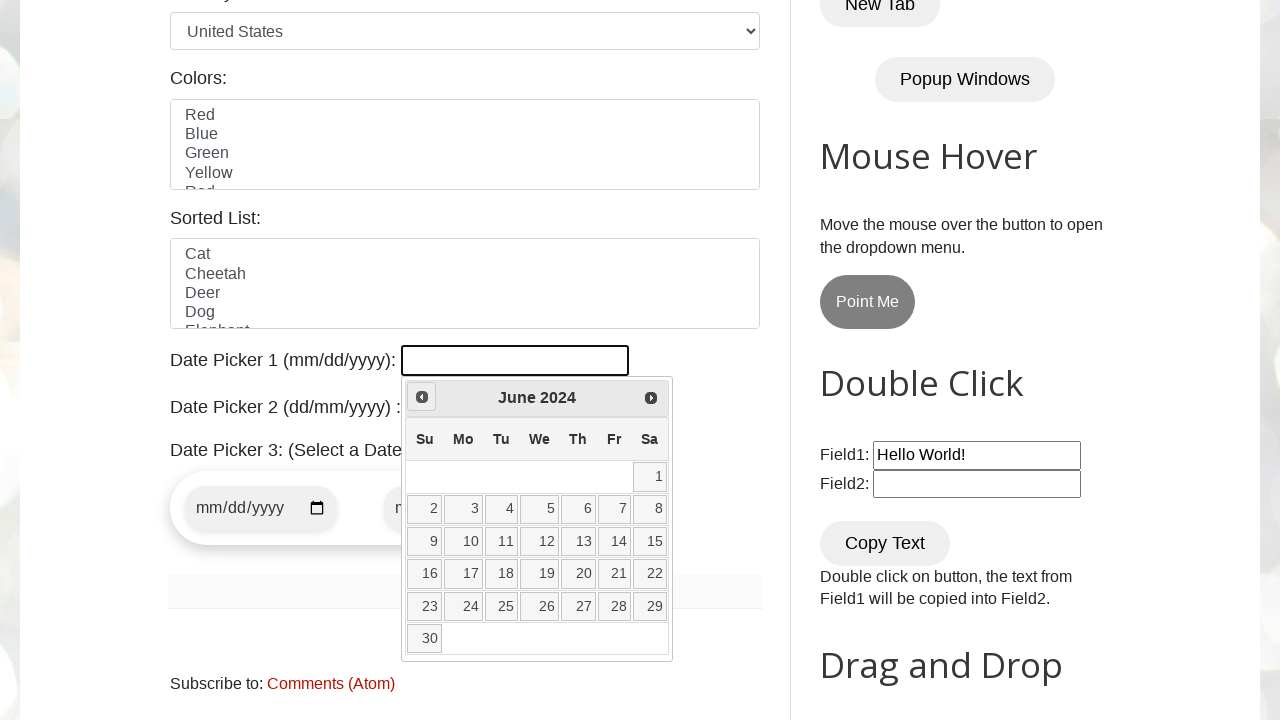

Clicked Prev button to navigate backward in year at (422, 397) on [title="Prev"]
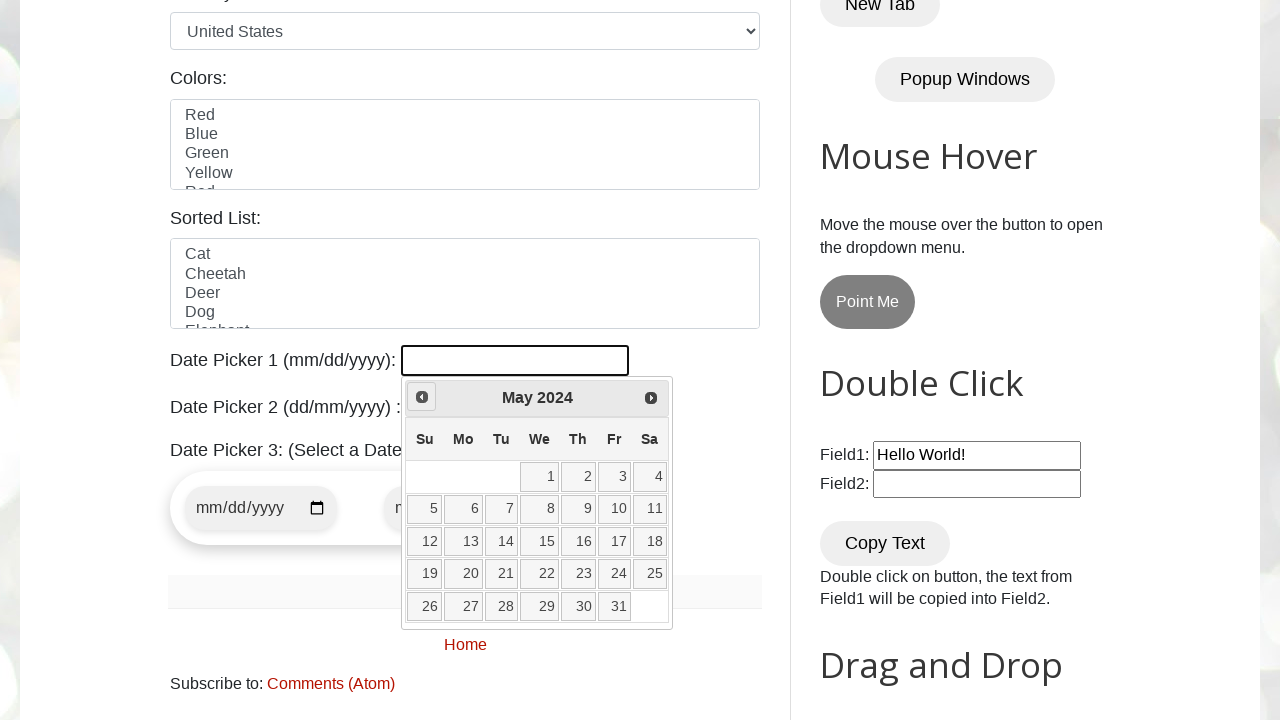

Clicked Prev button to navigate backward in year at (422, 397) on [title="Prev"]
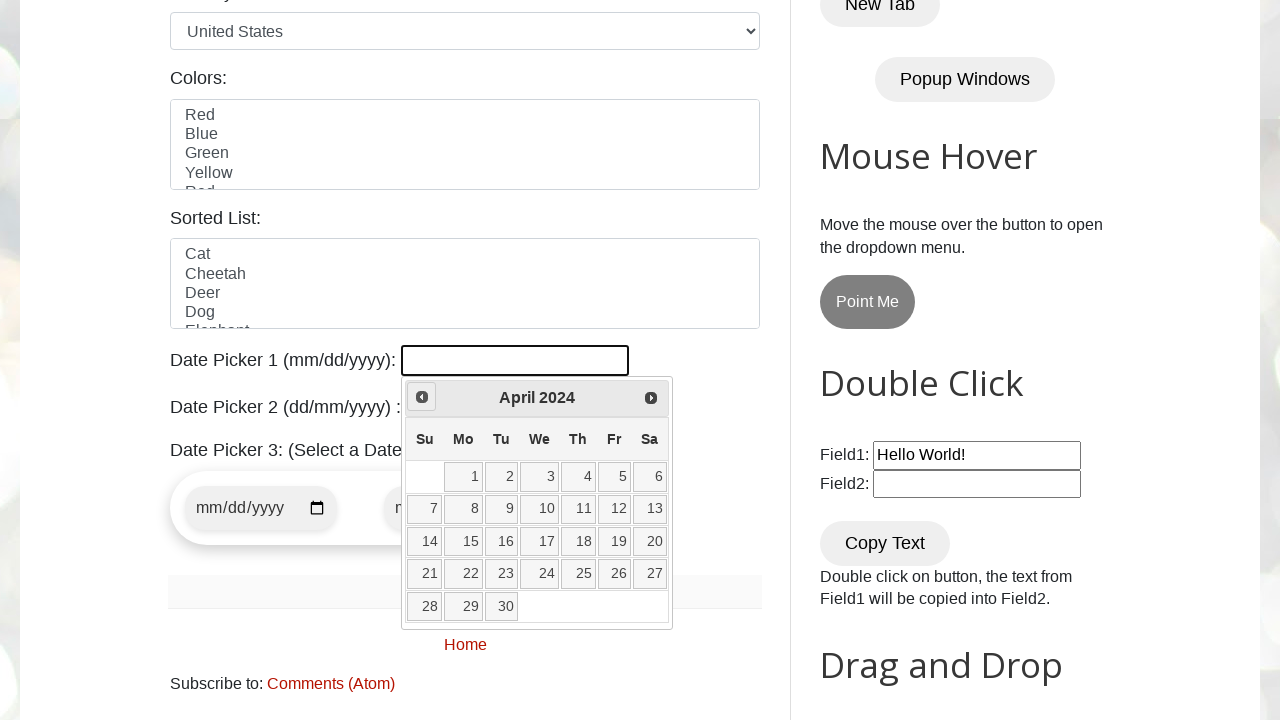

Clicked Prev button to navigate backward in year at (422, 397) on [title="Prev"]
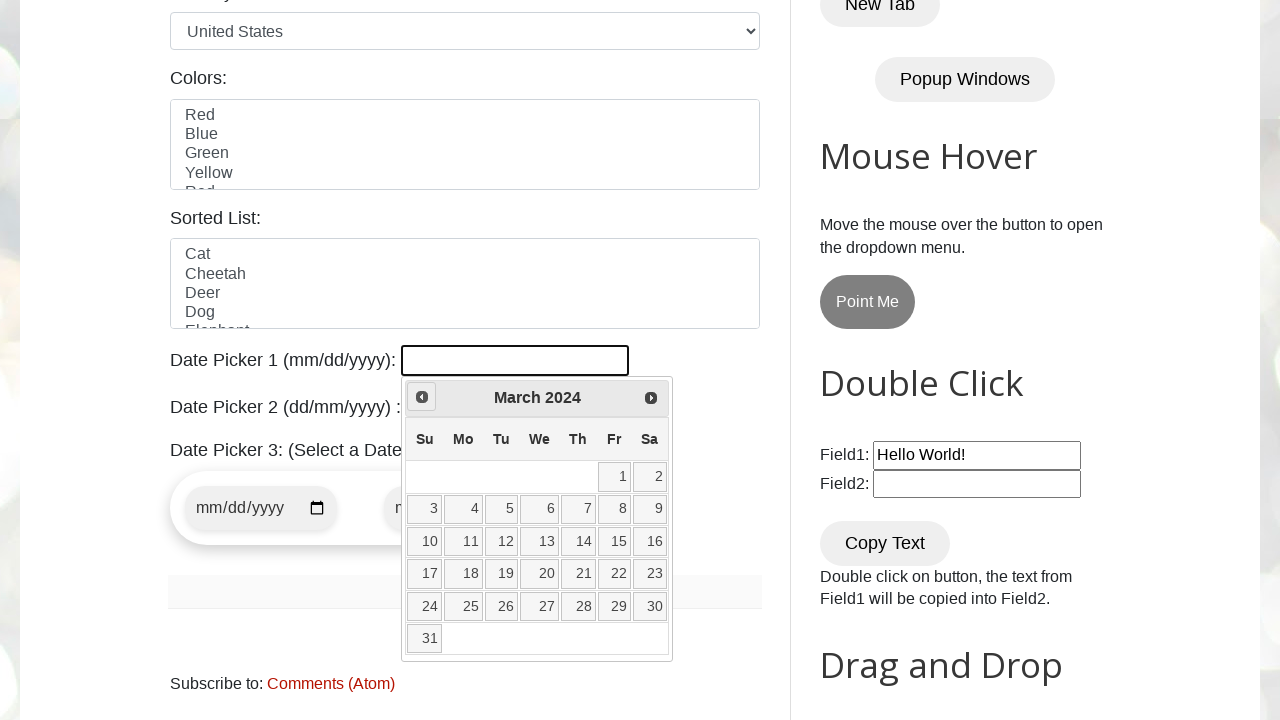

Clicked Prev button to navigate backward in year at (422, 397) on [title="Prev"]
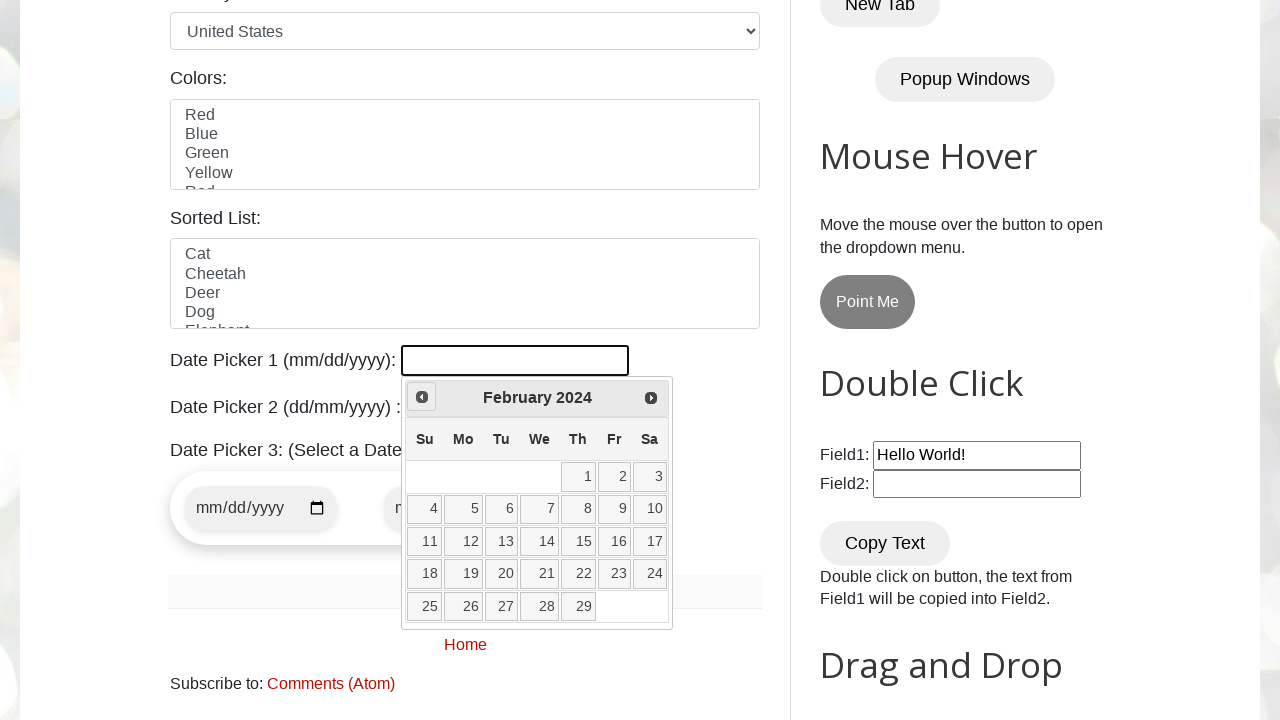

Clicked Prev button to navigate backward in year at (422, 397) on [title="Prev"]
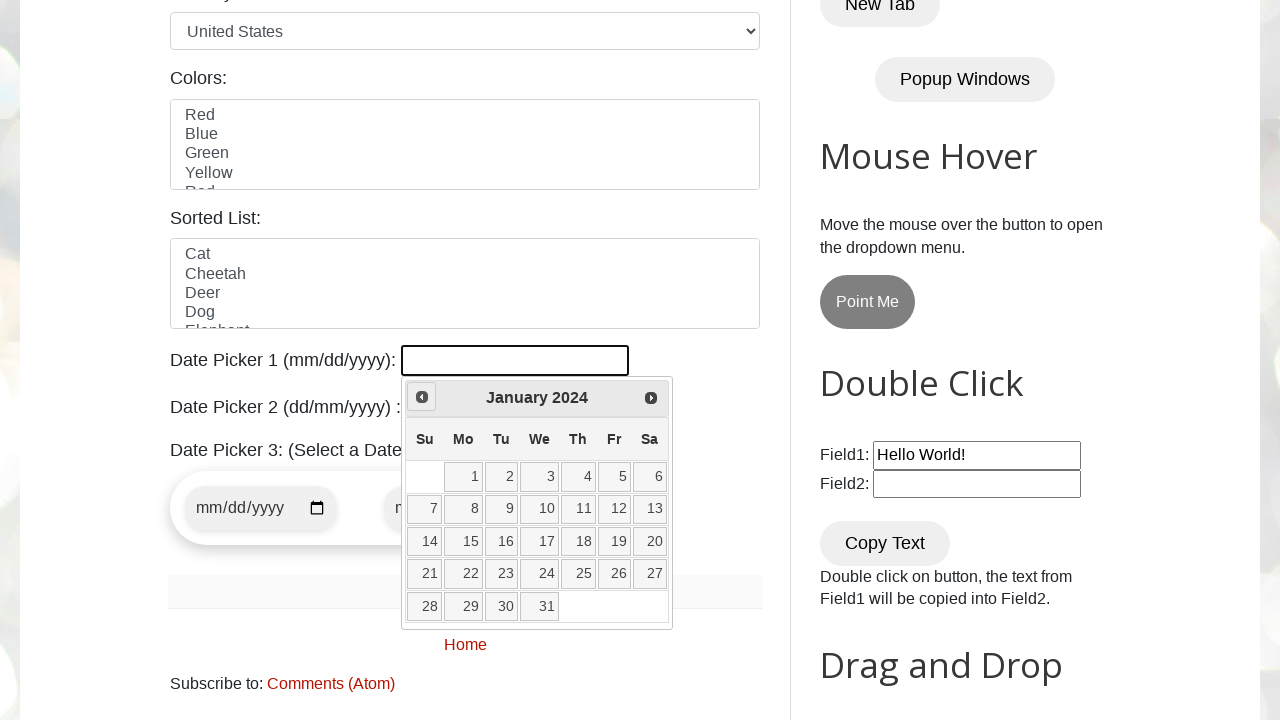

Clicked Prev button to navigate backward in year at (422, 397) on [title="Prev"]
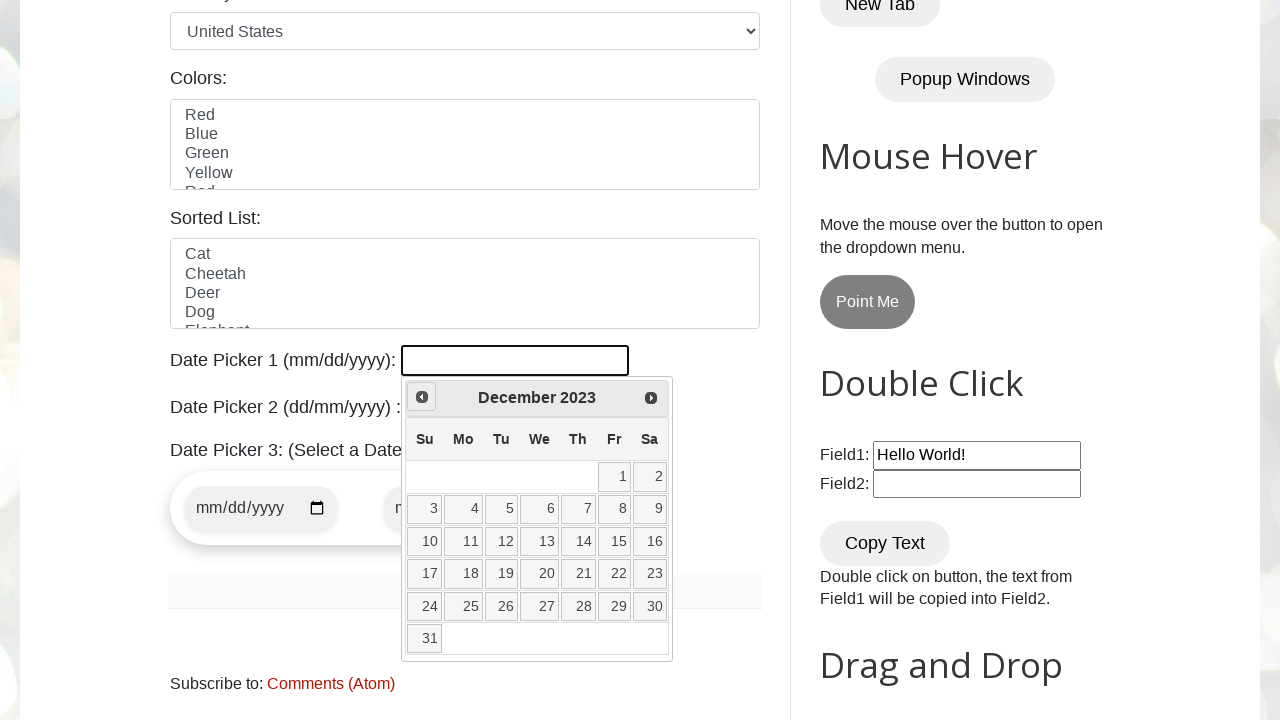

Clicked Prev button to navigate backward in year at (422, 397) on [title="Prev"]
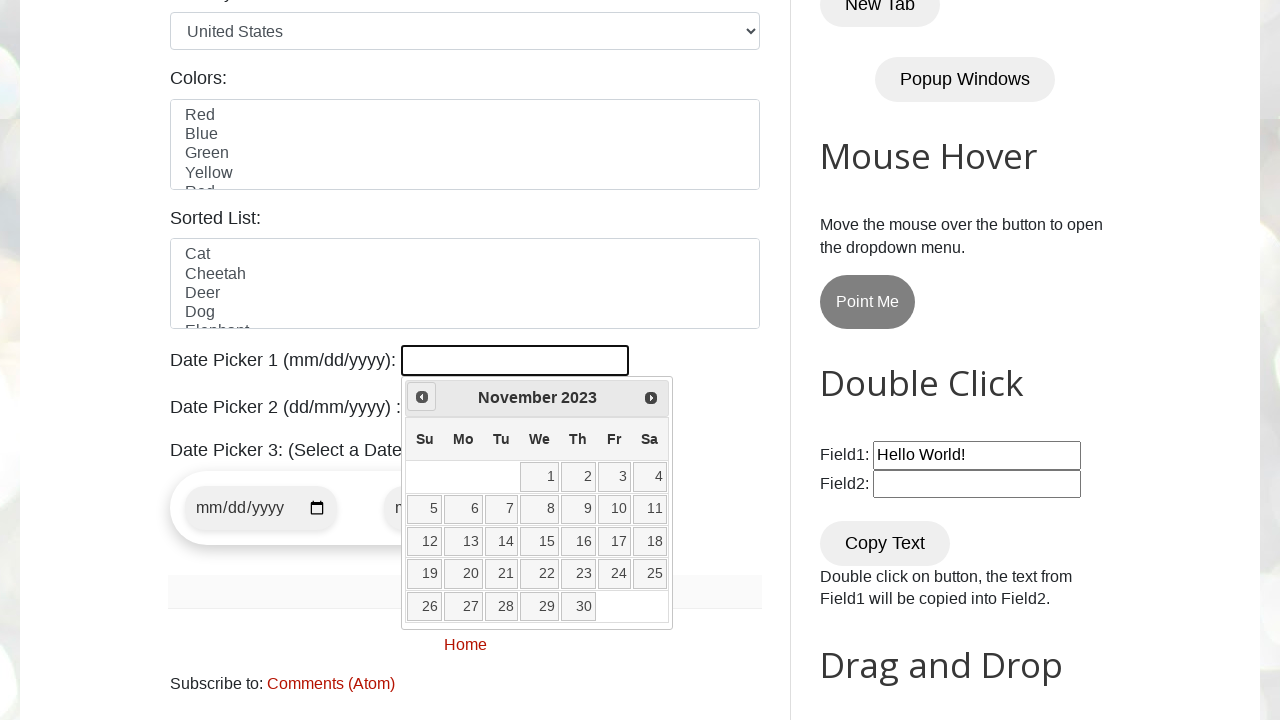

Clicked Prev button to navigate backward in year at (422, 397) on [title="Prev"]
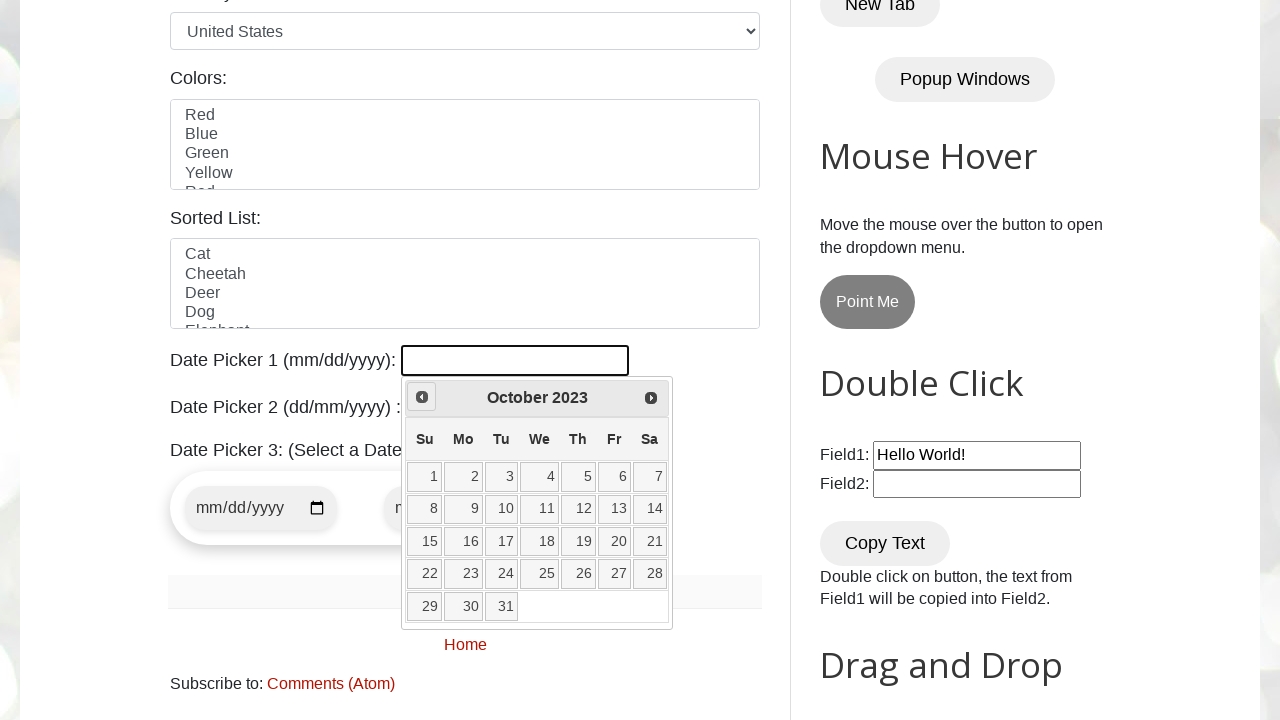

Clicked Prev button to navigate backward in year at (422, 397) on [title="Prev"]
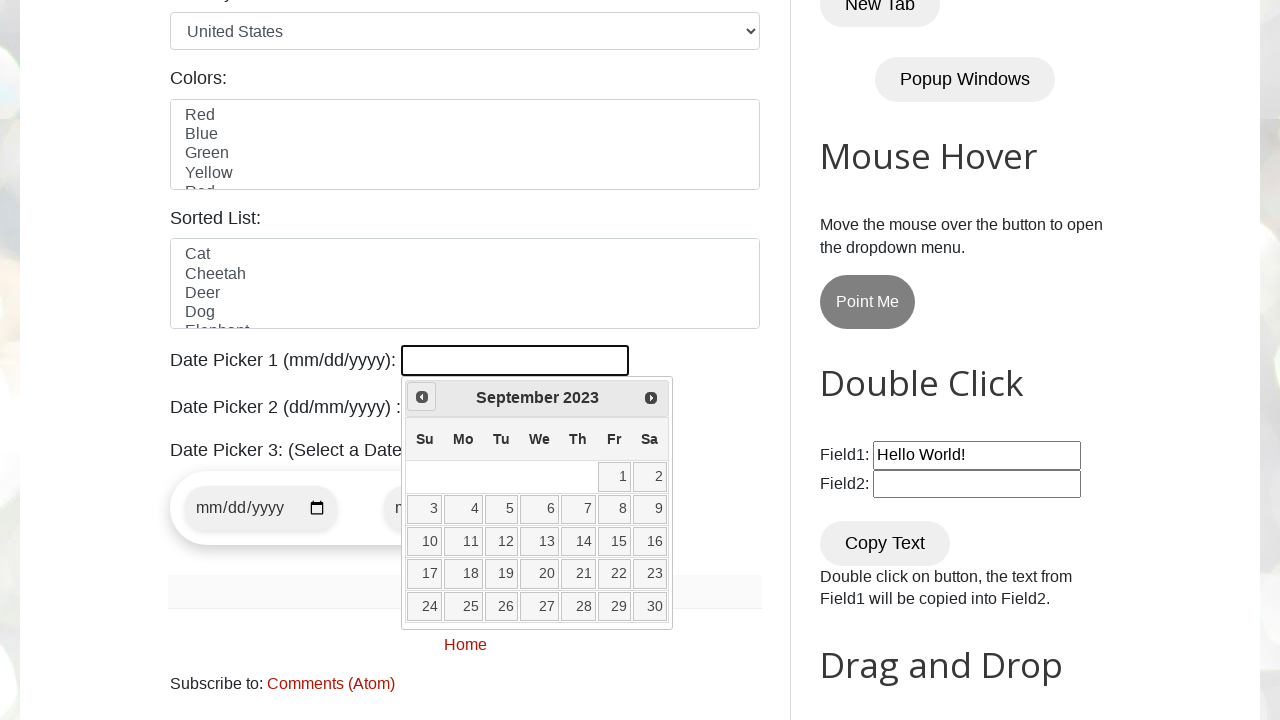

Clicked Prev button to navigate backward in year at (422, 397) on [title="Prev"]
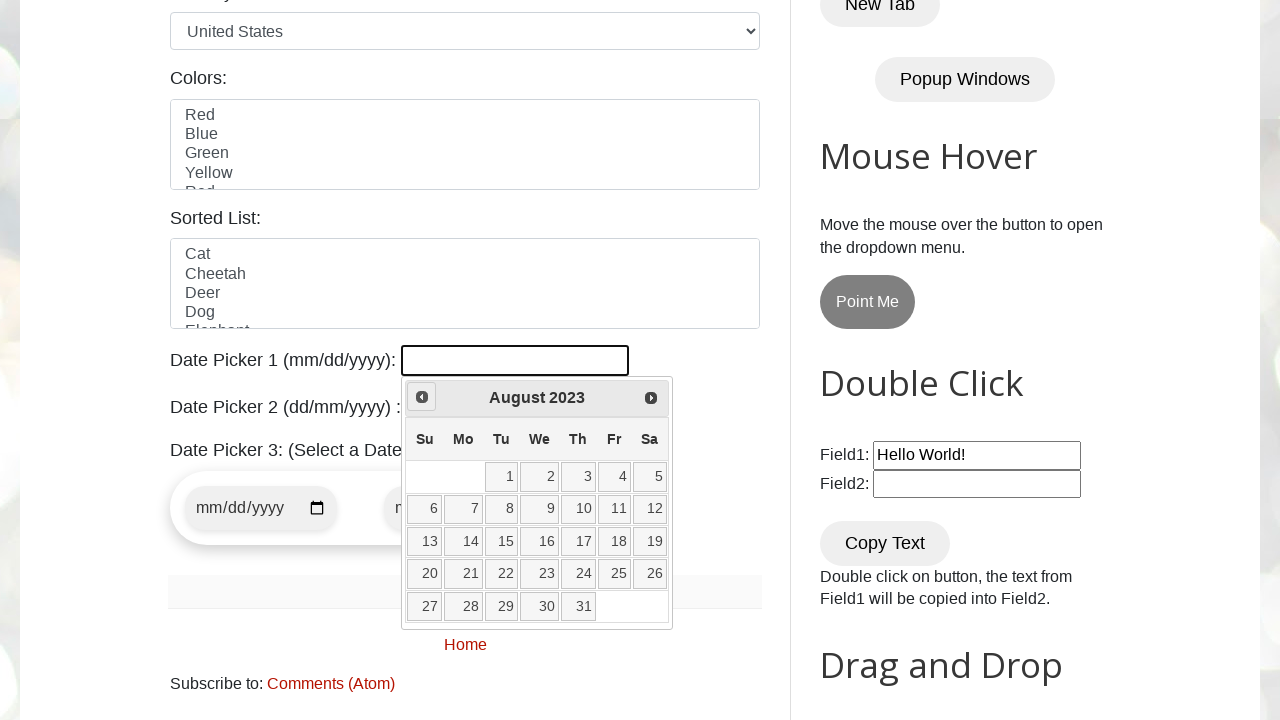

Clicked Prev button to navigate backward in year at (422, 397) on [title="Prev"]
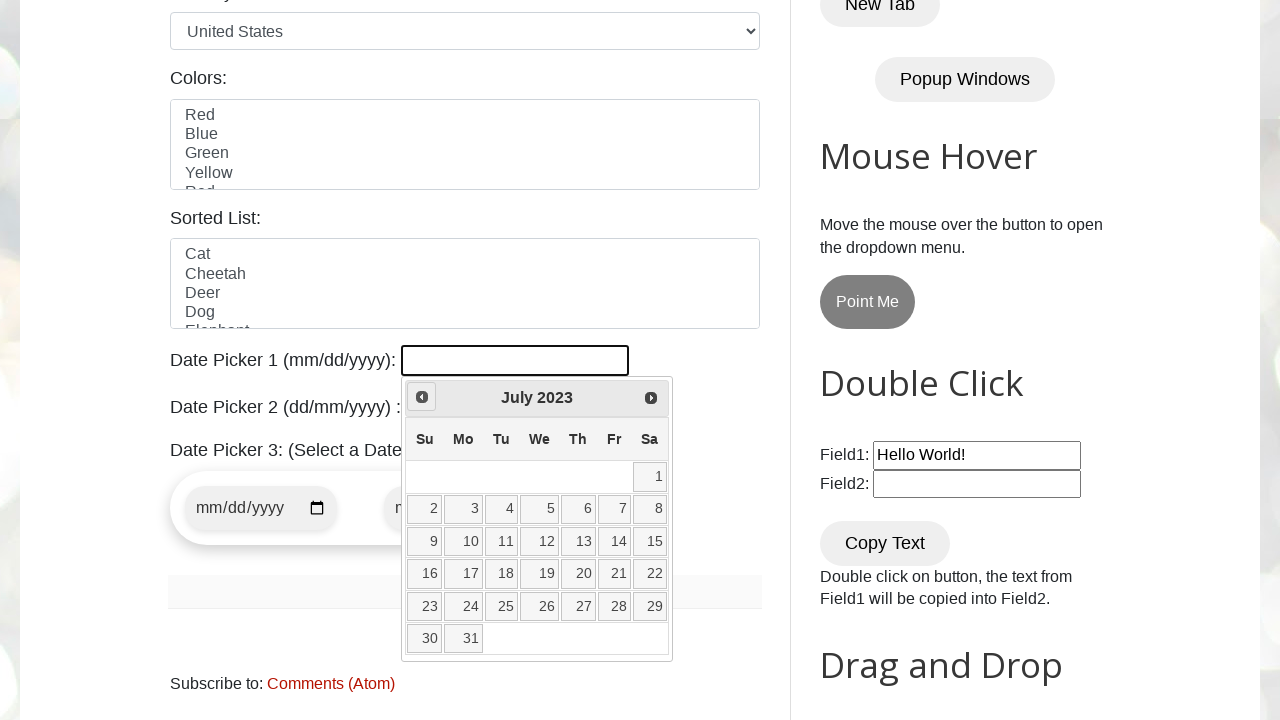

Clicked Prev button to navigate backward in year at (422, 397) on [title="Prev"]
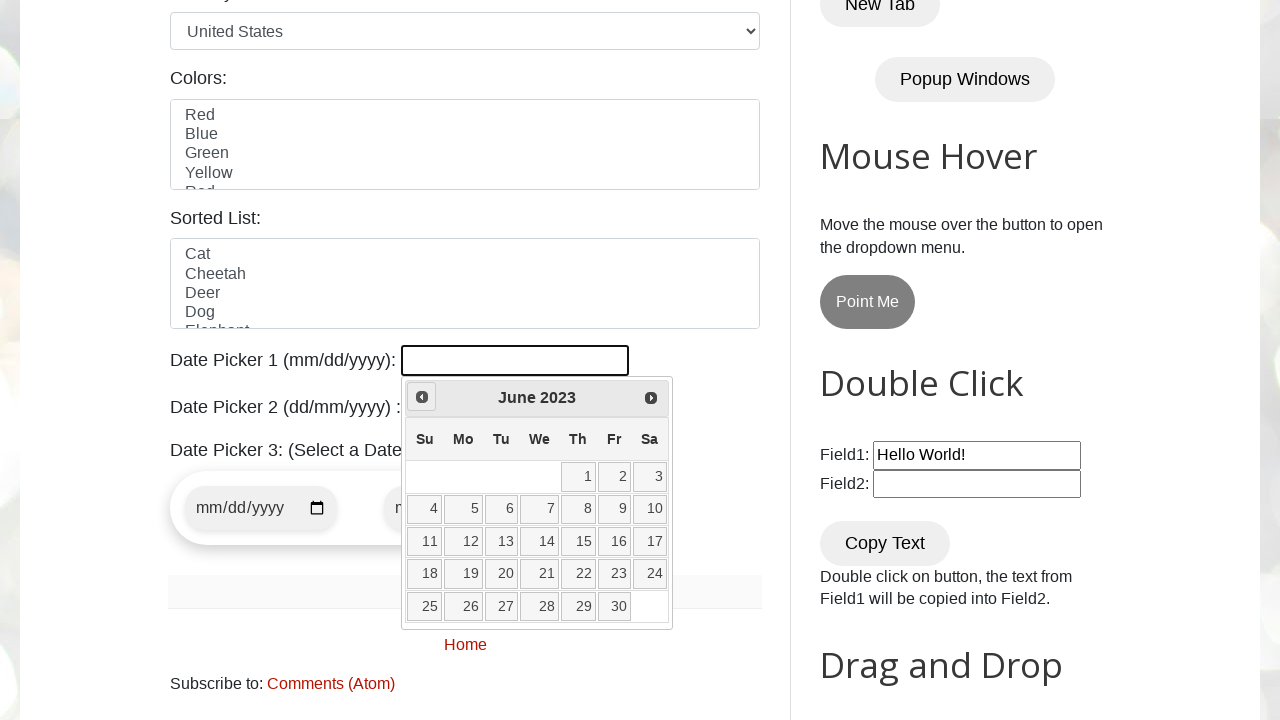

Clicked Prev button to navigate backward in year at (422, 397) on [title="Prev"]
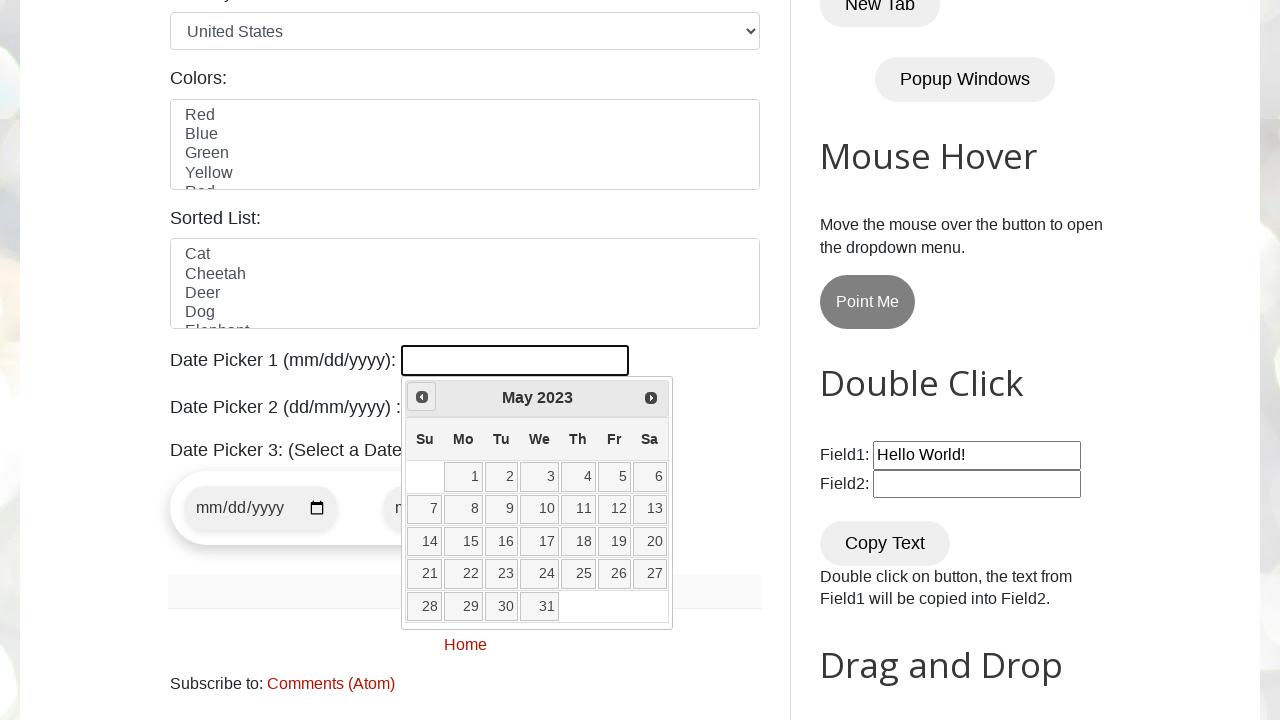

Clicked Prev button to navigate backward in year at (422, 397) on [title="Prev"]
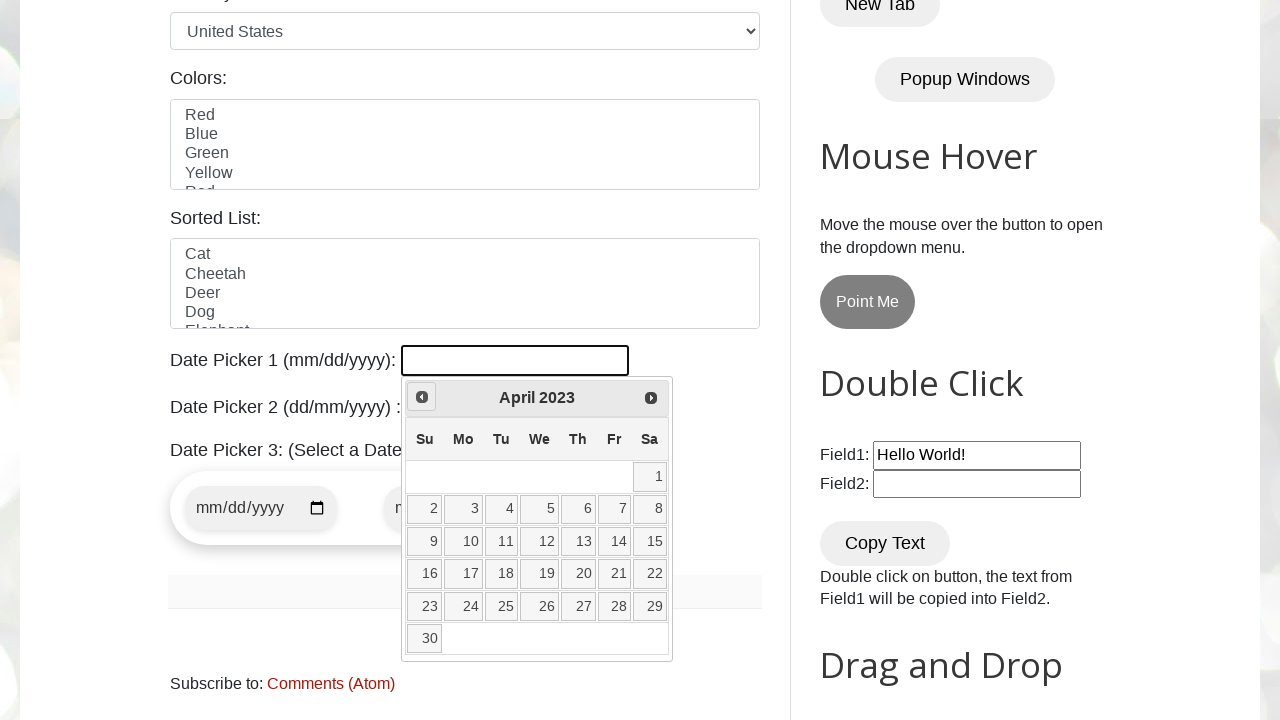

Clicked Prev button to navigate backward in year at (422, 397) on [title="Prev"]
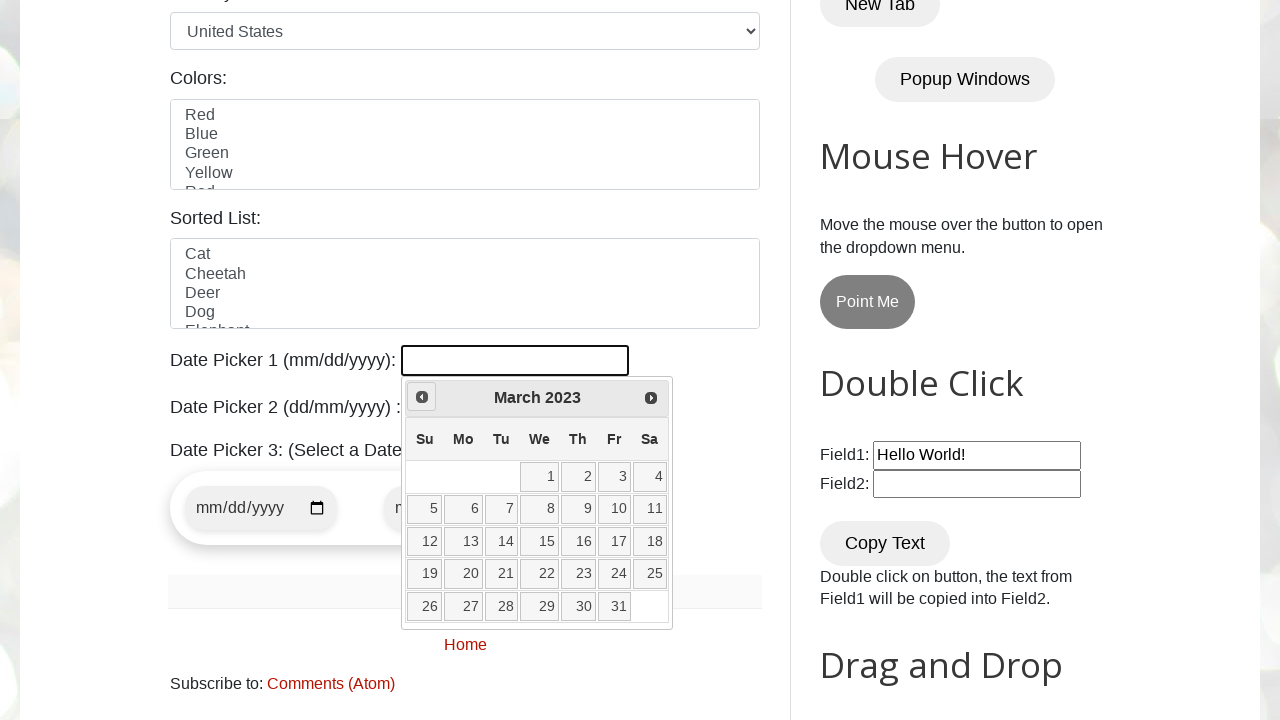

Clicked Prev button to navigate backward in year at (422, 397) on [title="Prev"]
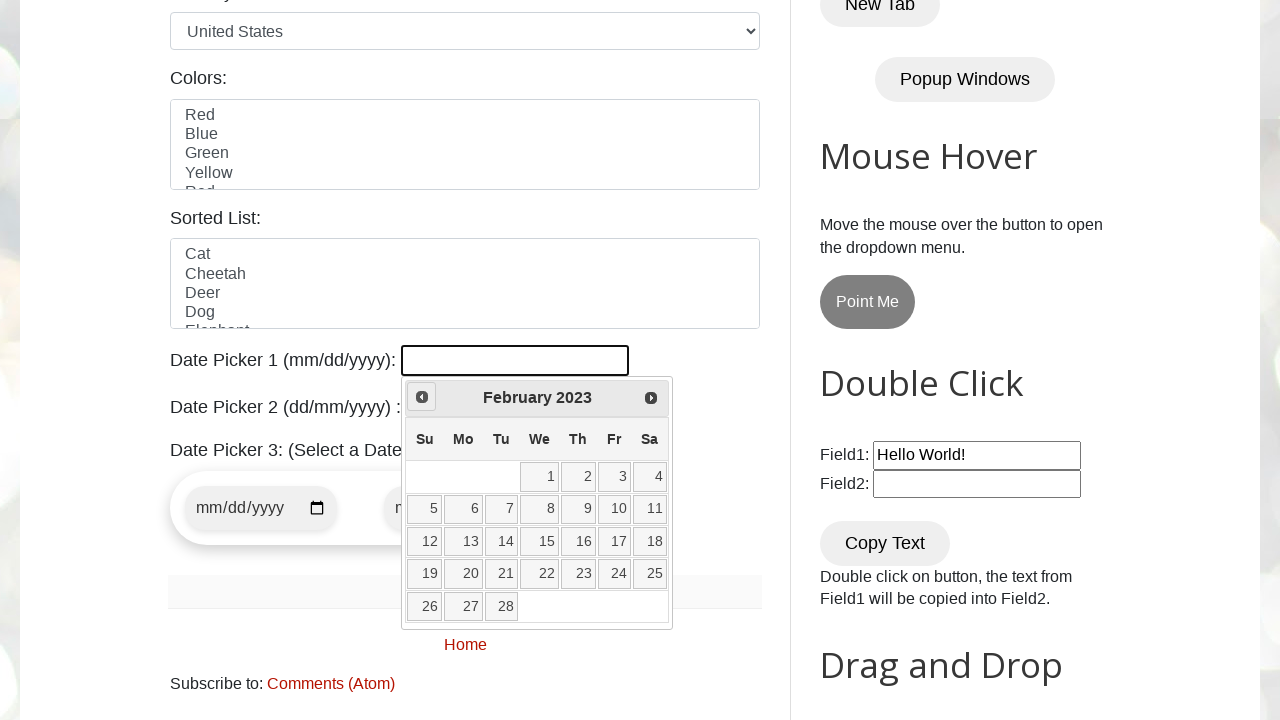

Clicked Prev button to navigate backward in year at (422, 397) on [title="Prev"]
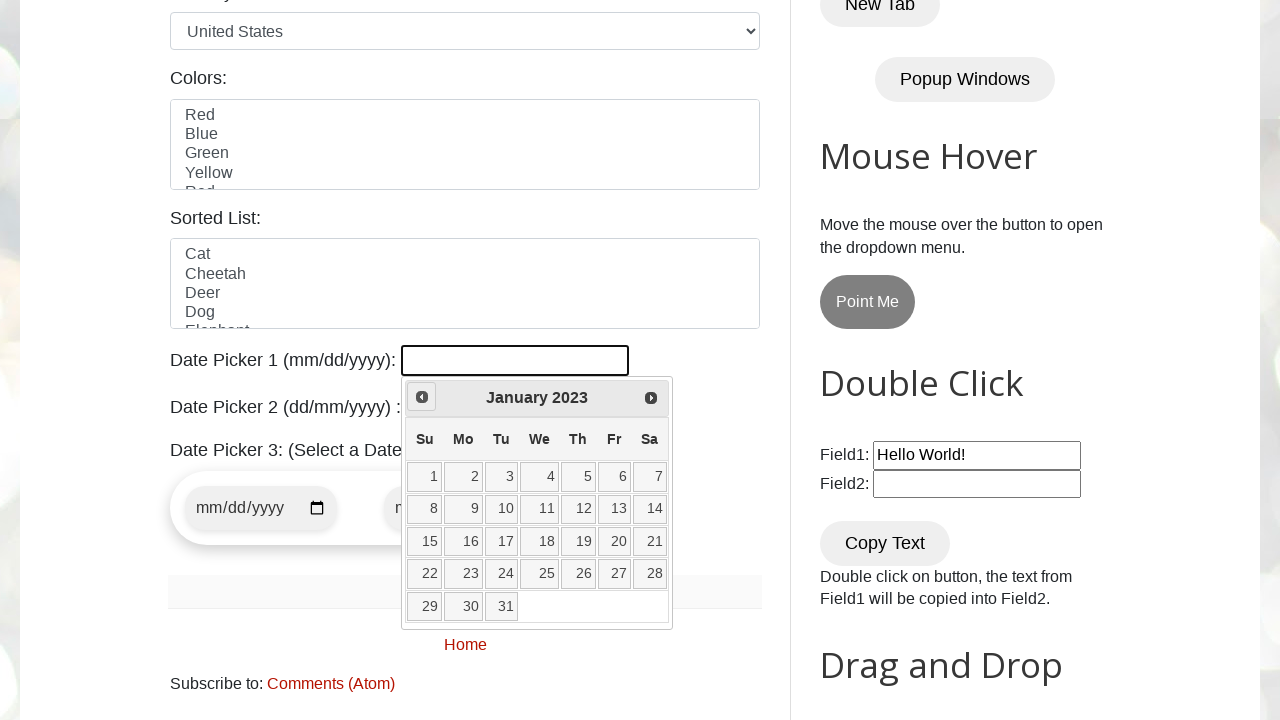

Clicked Prev button to navigate backward in year at (422, 397) on [title="Prev"]
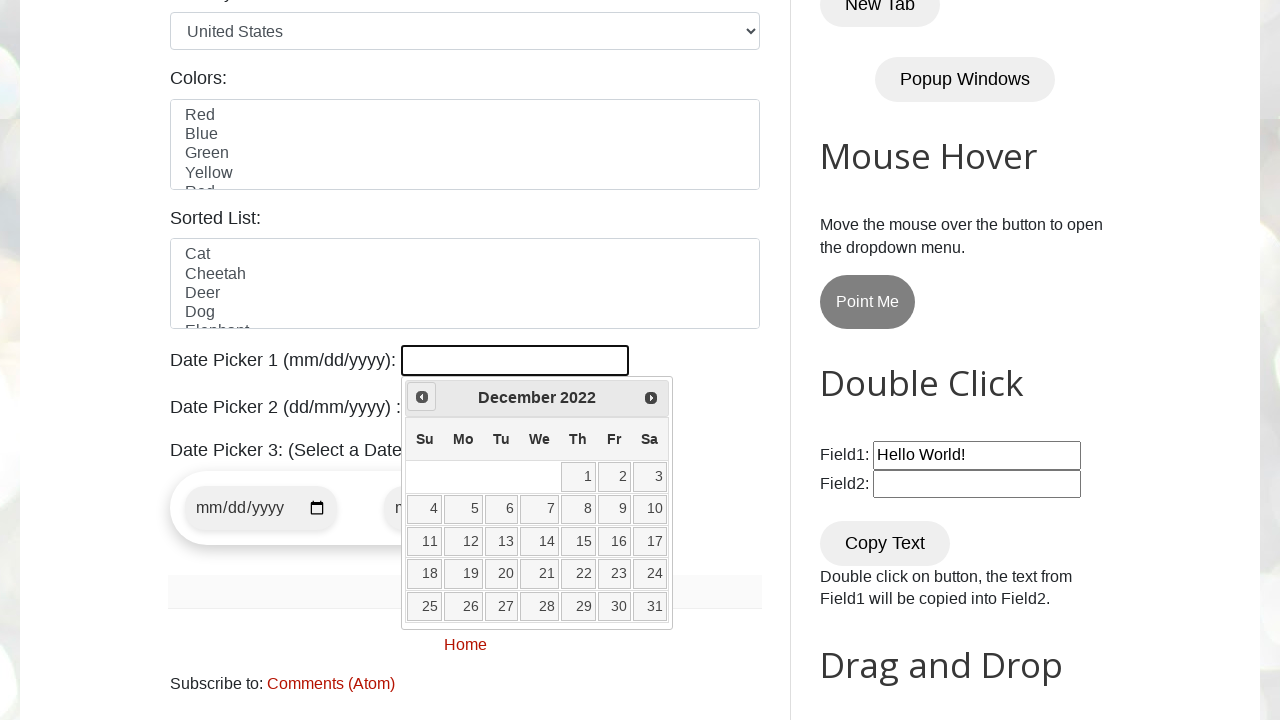

Clicked Prev button to navigate backward in year at (422, 397) on [title="Prev"]
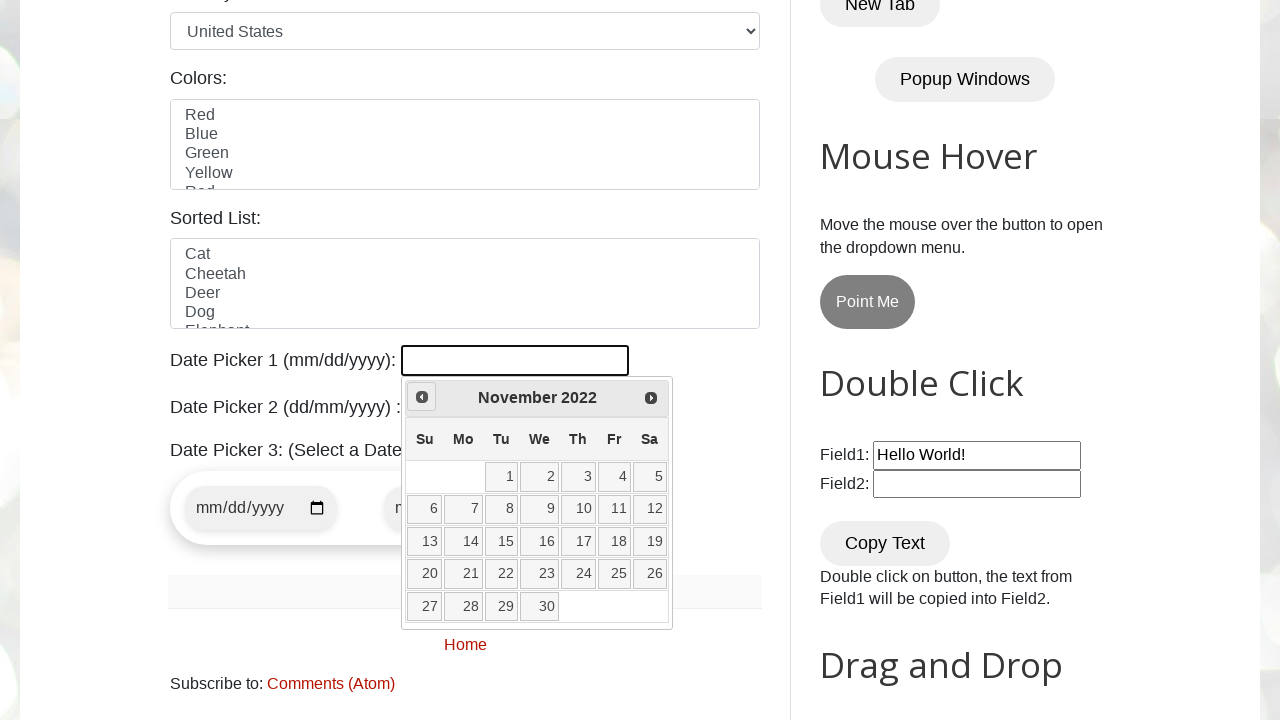

Clicked Prev button to navigate backward in year at (422, 397) on [title="Prev"]
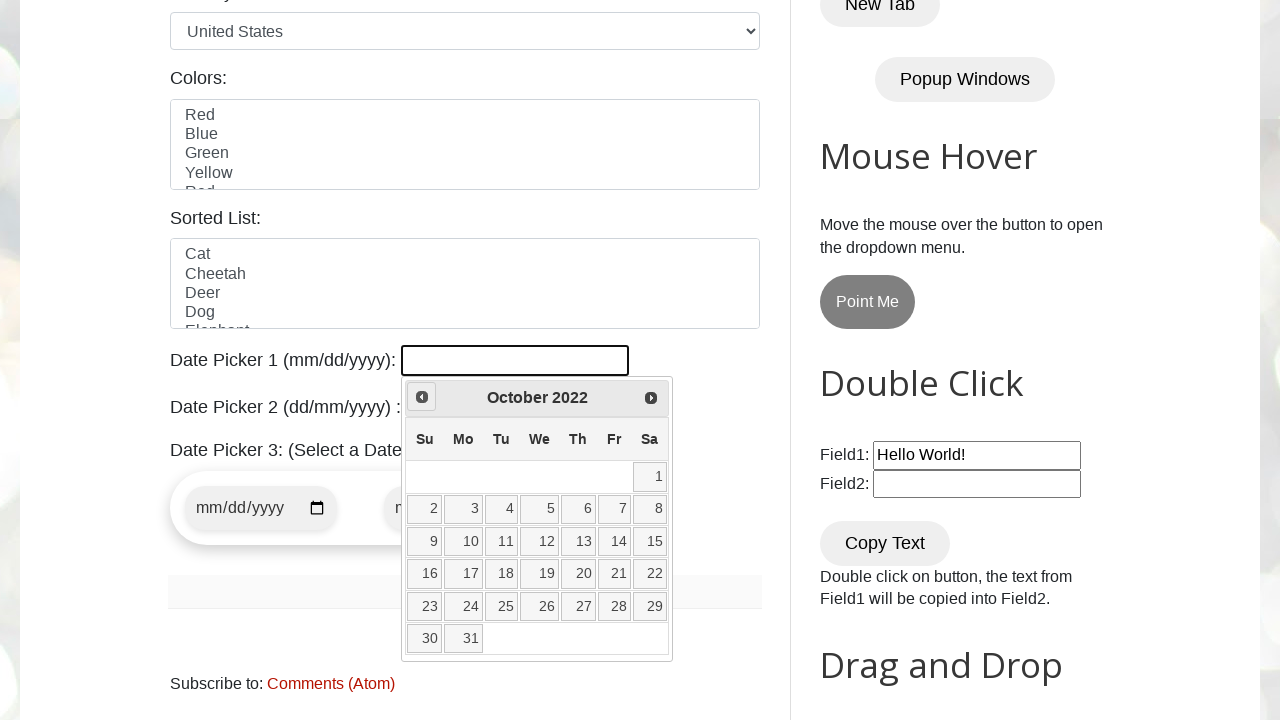

Clicked Prev button to navigate backward in year at (422, 397) on [title="Prev"]
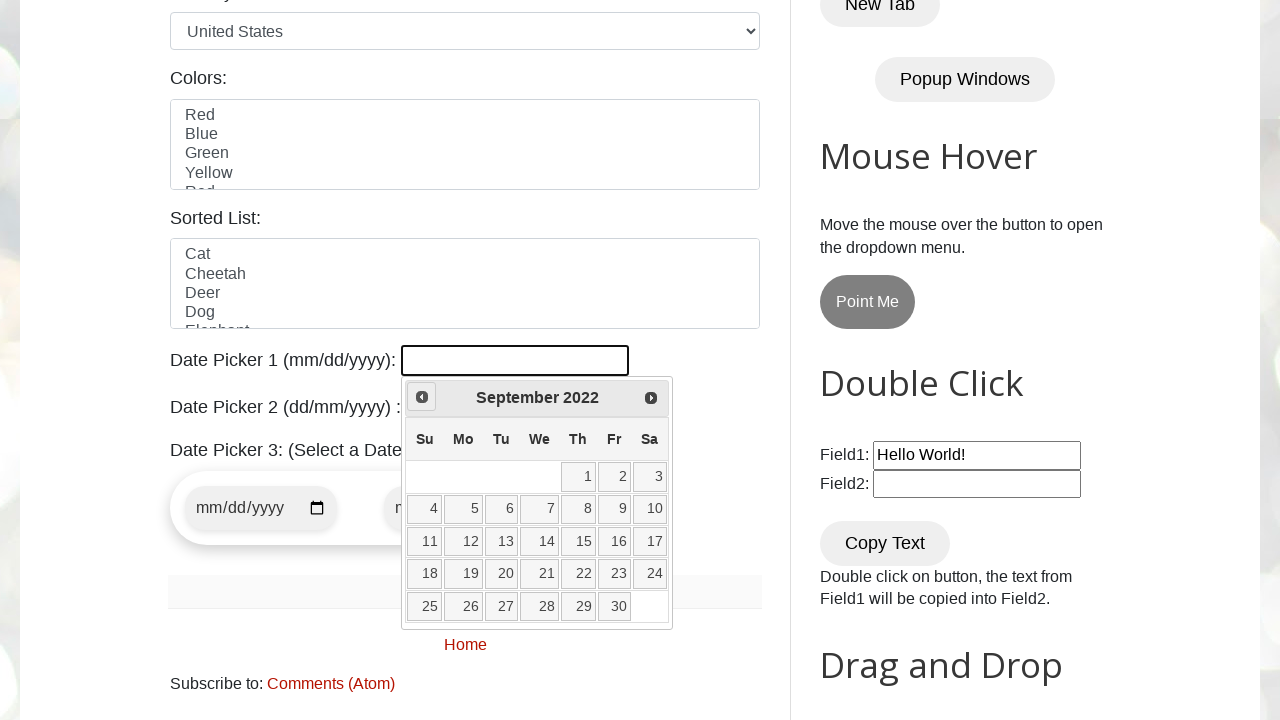

Clicked Prev button to navigate backward in year at (422, 397) on [title="Prev"]
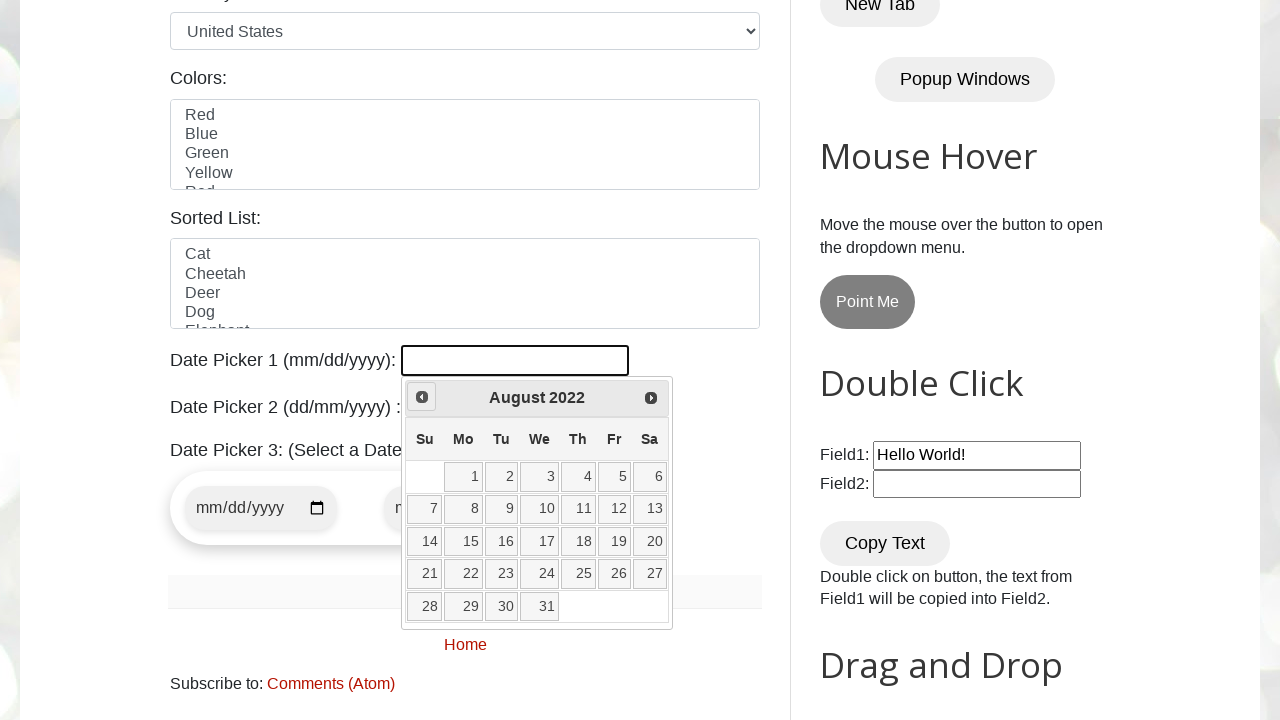

Clicked Prev button to navigate backward in year at (422, 397) on [title="Prev"]
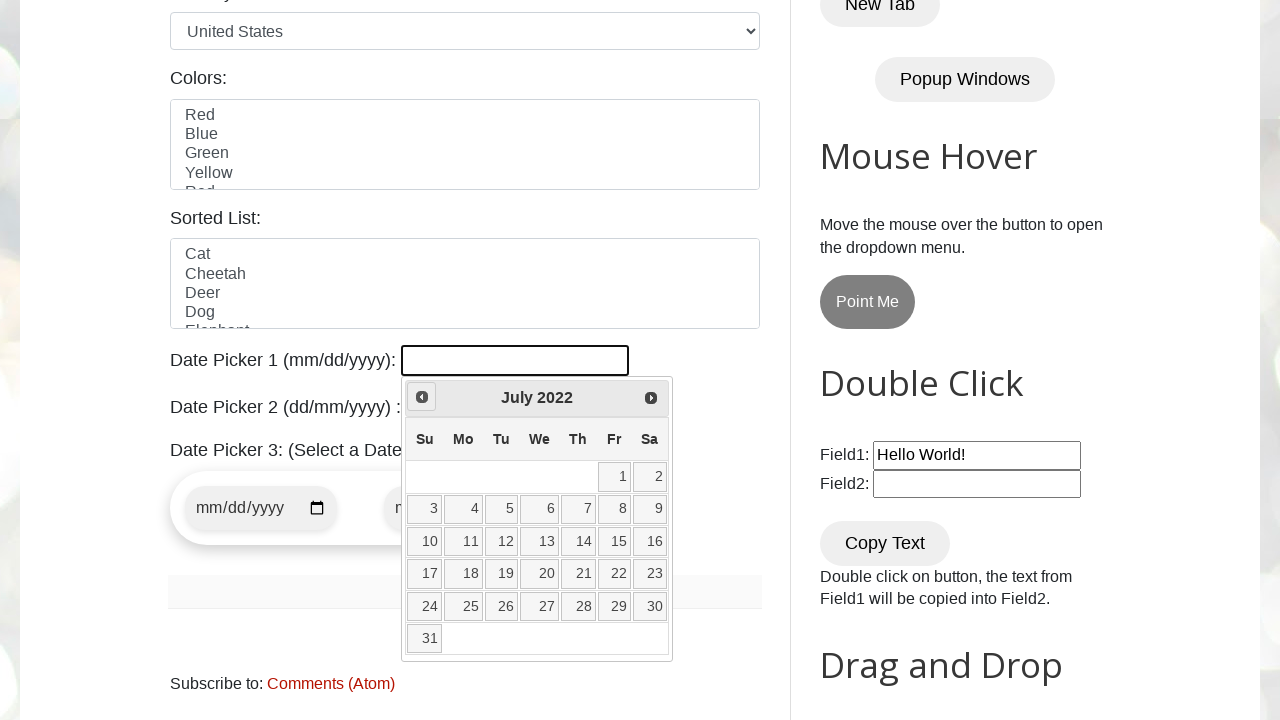

Clicked Prev button to navigate backward in year at (422, 397) on [title="Prev"]
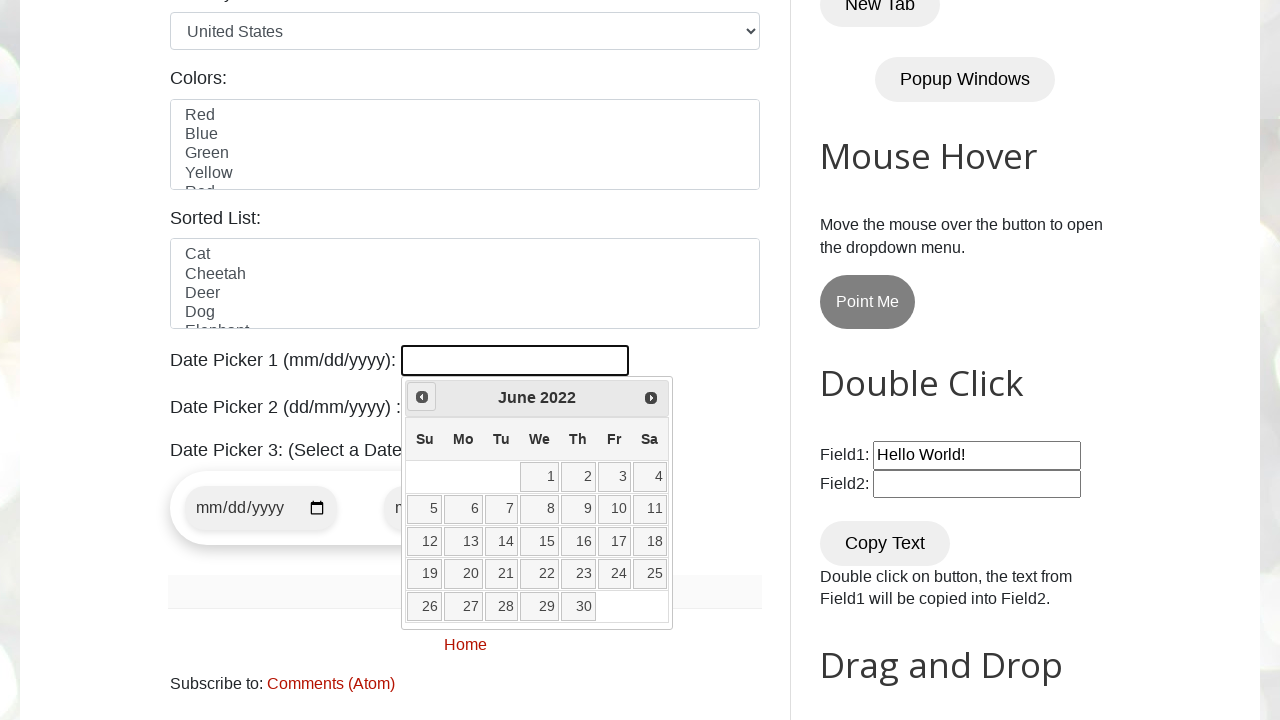

Clicked Prev button to navigate backward in year at (422, 397) on [title="Prev"]
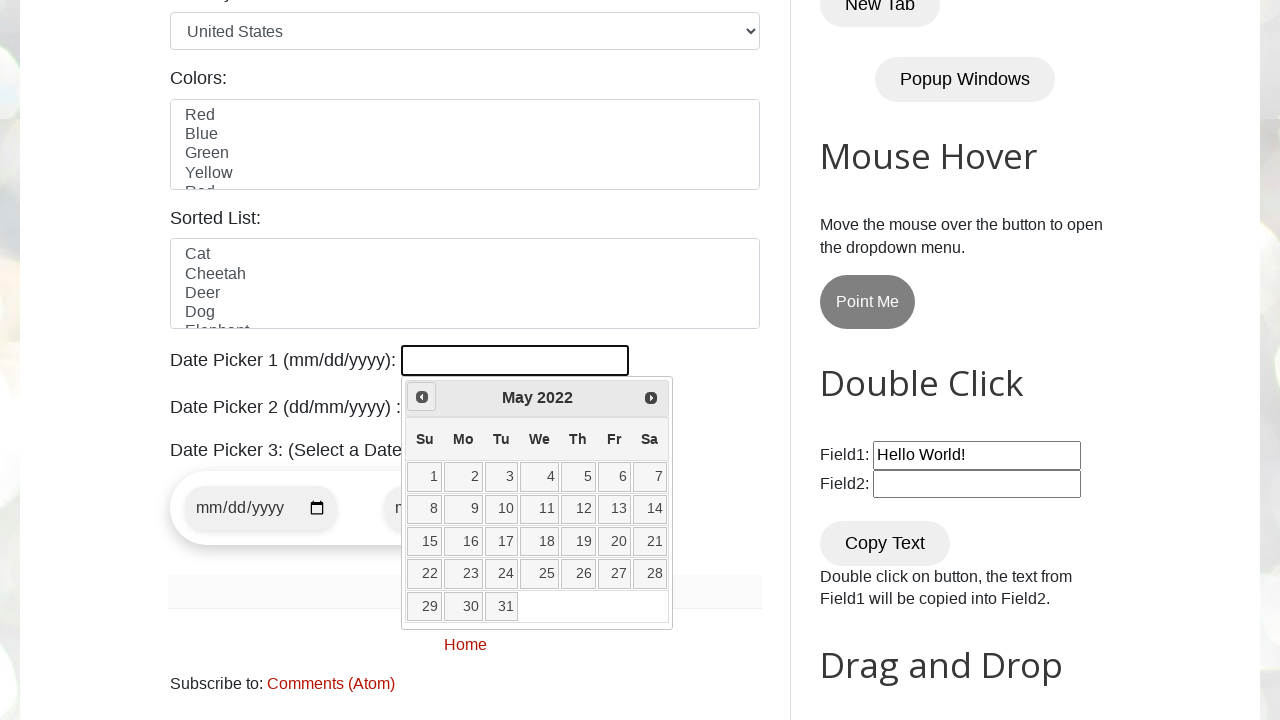

Clicked Prev button to navigate backward in year at (422, 397) on [title="Prev"]
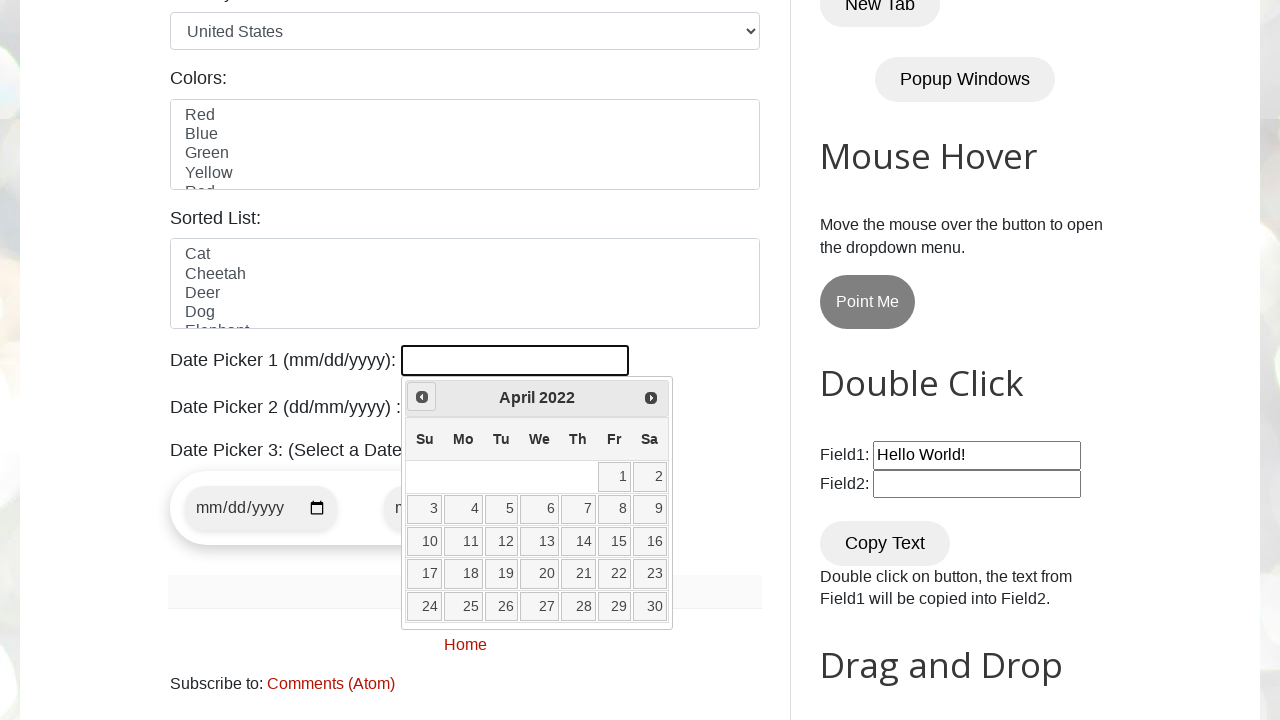

Clicked Prev button to navigate backward in year at (422, 397) on [title="Prev"]
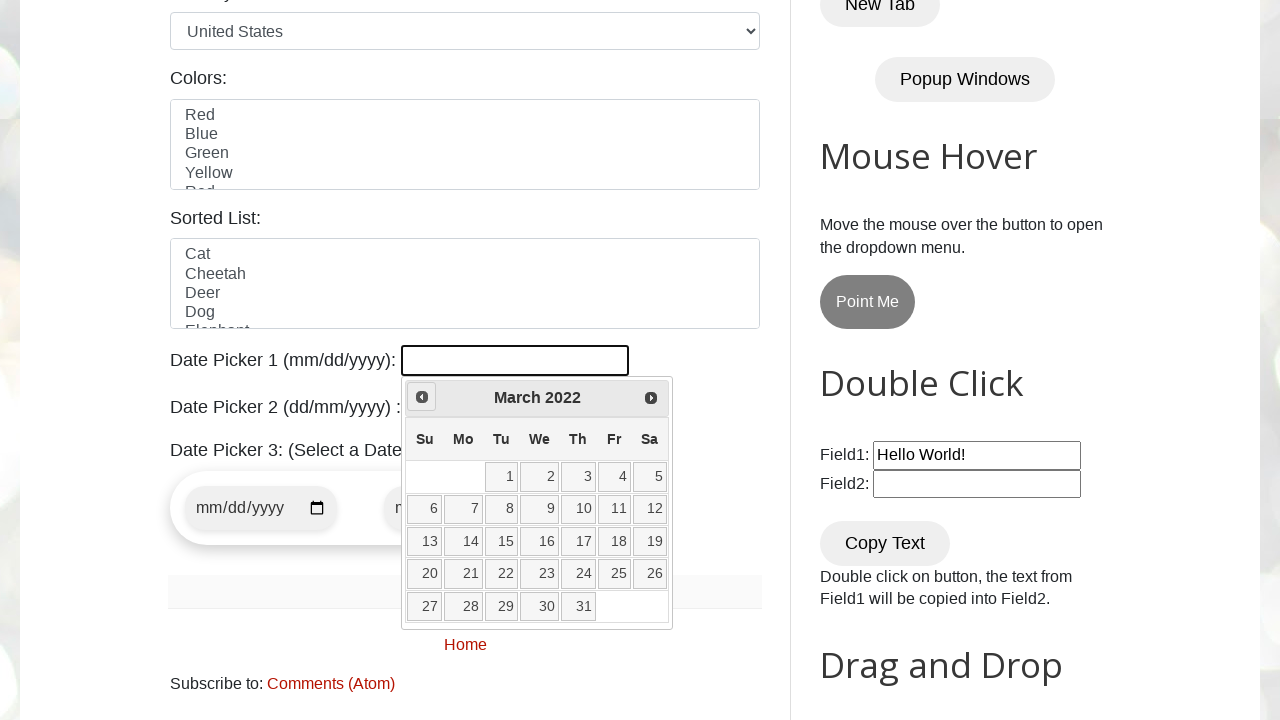

Clicked Prev button to navigate backward in year at (422, 397) on [title="Prev"]
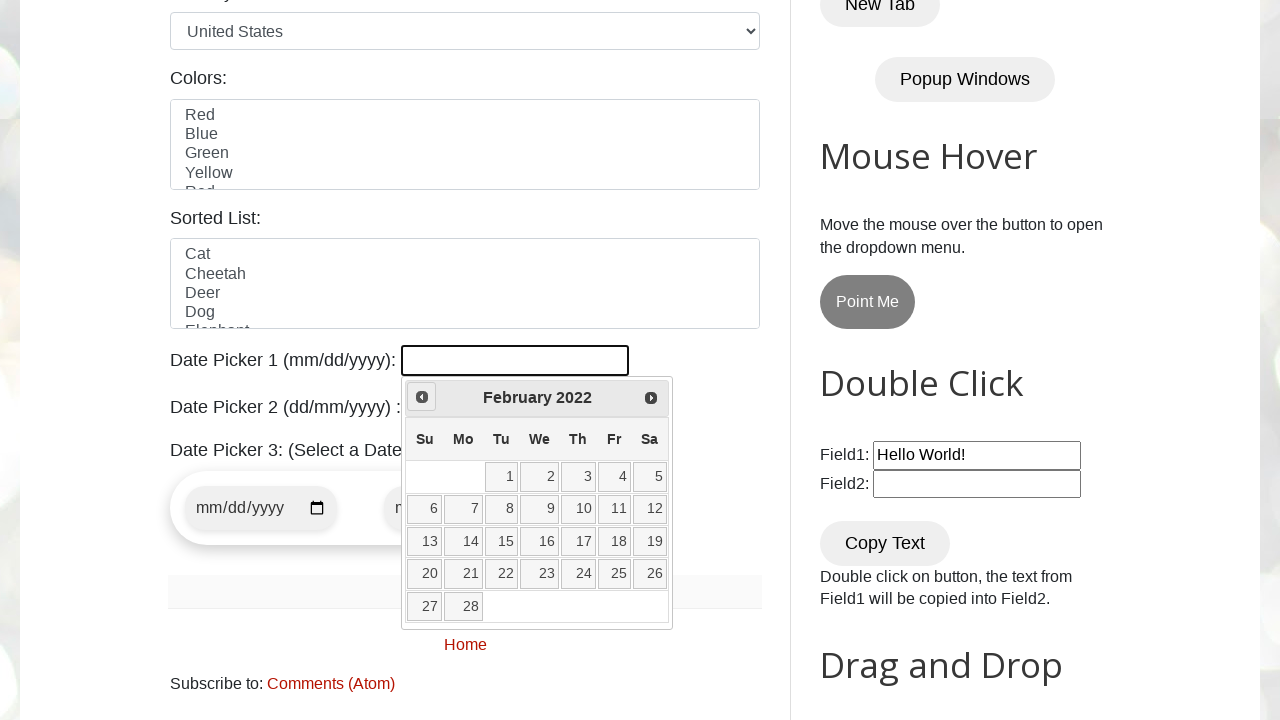

Clicked Prev button to navigate backward in year at (422, 397) on [title="Prev"]
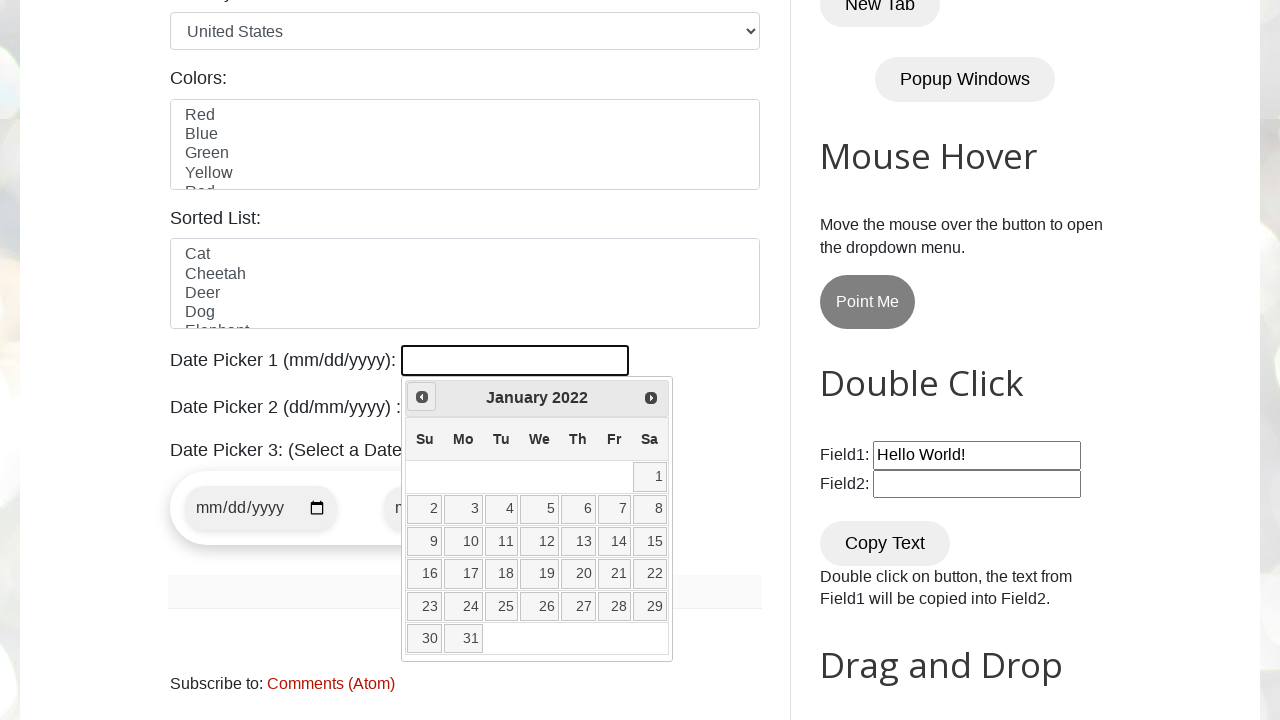

Clicked Prev button to navigate backward in year at (422, 397) on [title="Prev"]
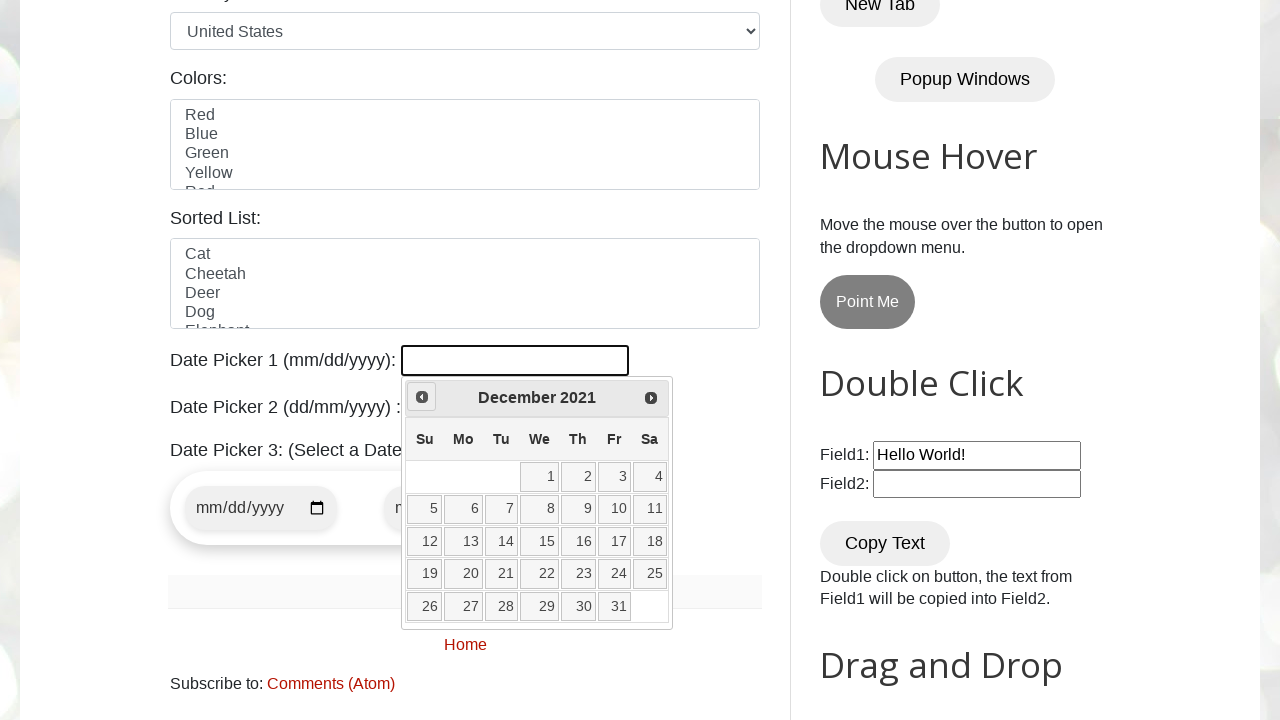

Clicked Prev button to navigate to earlier month at (422, 397) on [title="Prev"]
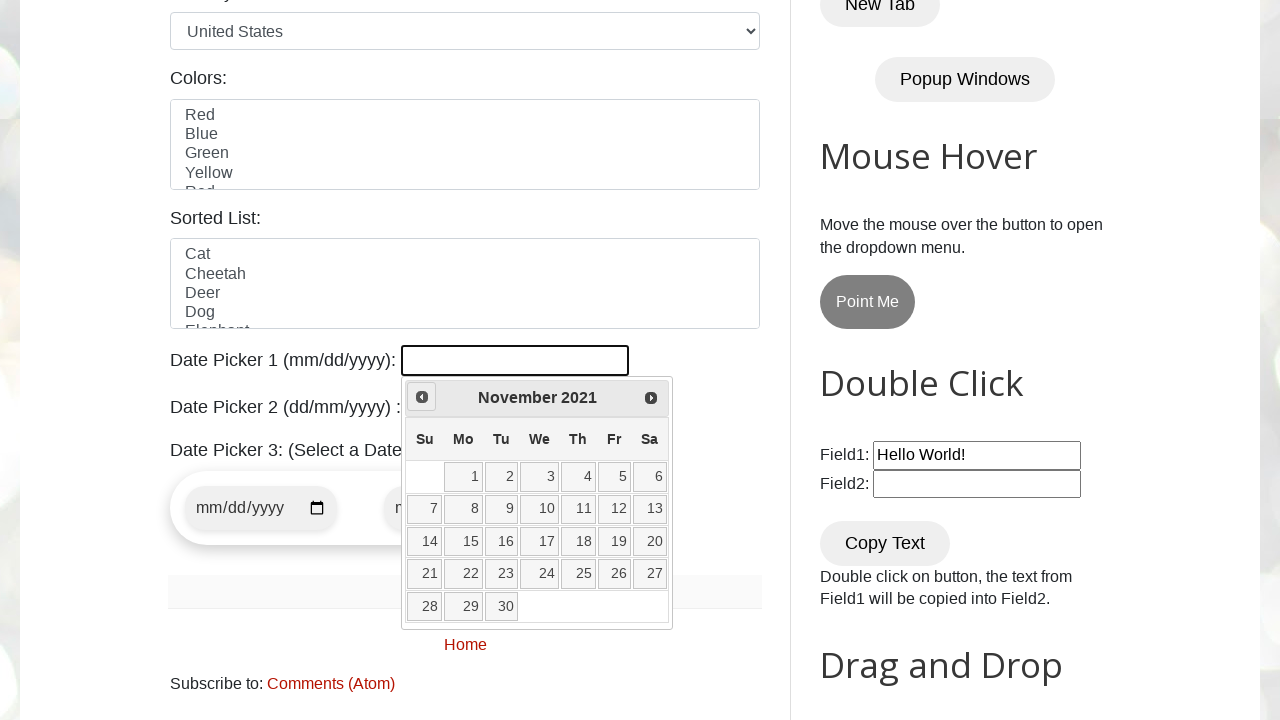

Clicked Prev button to navigate to earlier month at (422, 397) on [title="Prev"]
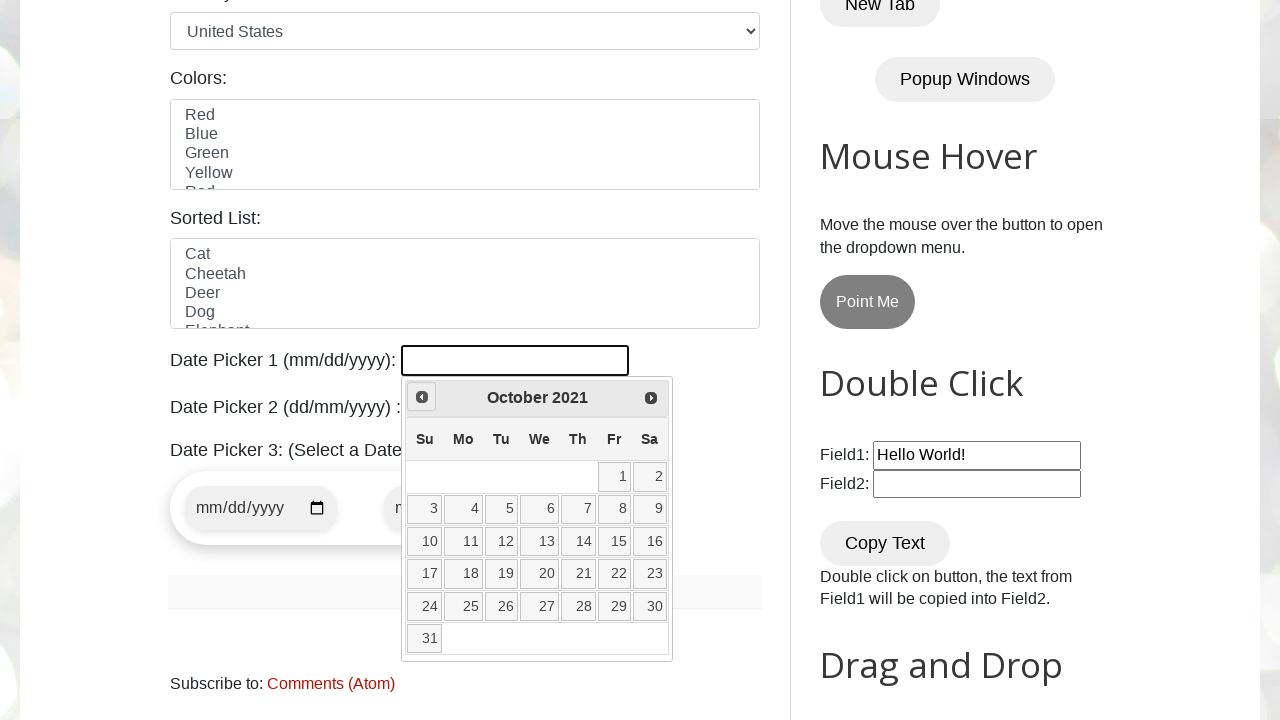

Reached target date October 2021
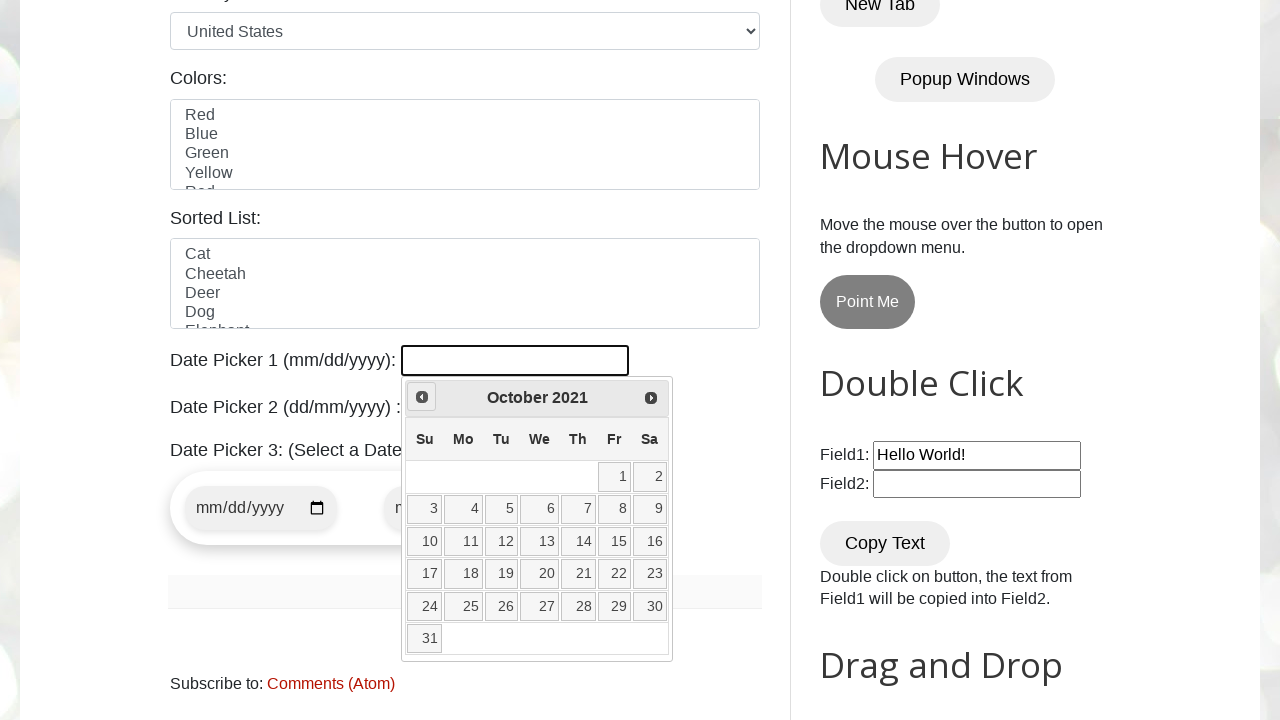

Selected date 27 from calendar at (540, 606) on internal:role=link >> internal:has-text="27"i
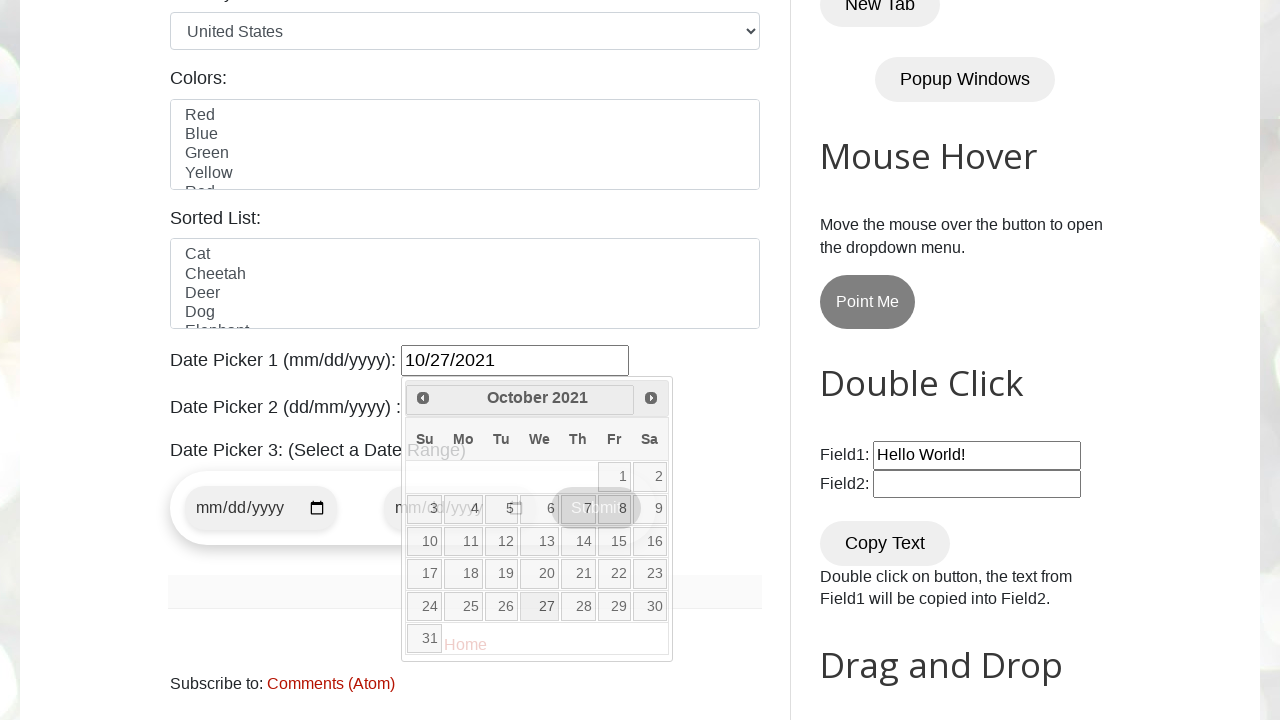

Waited for date selection to complete
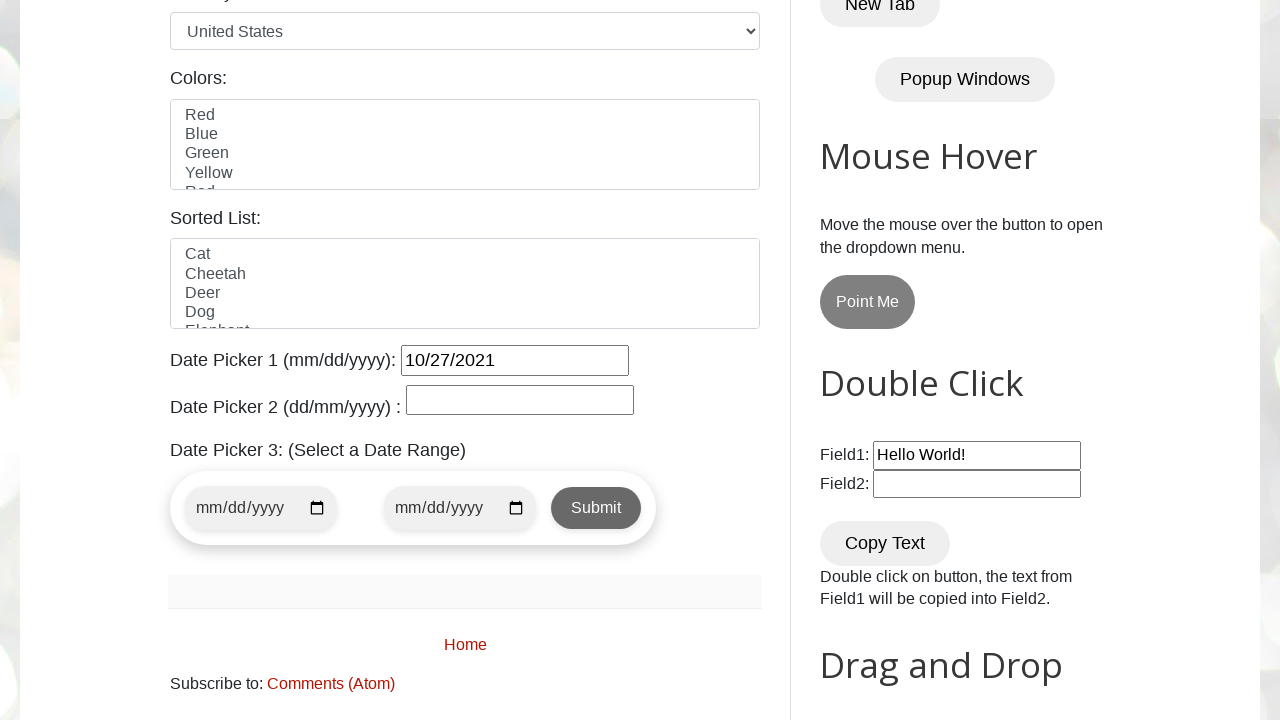

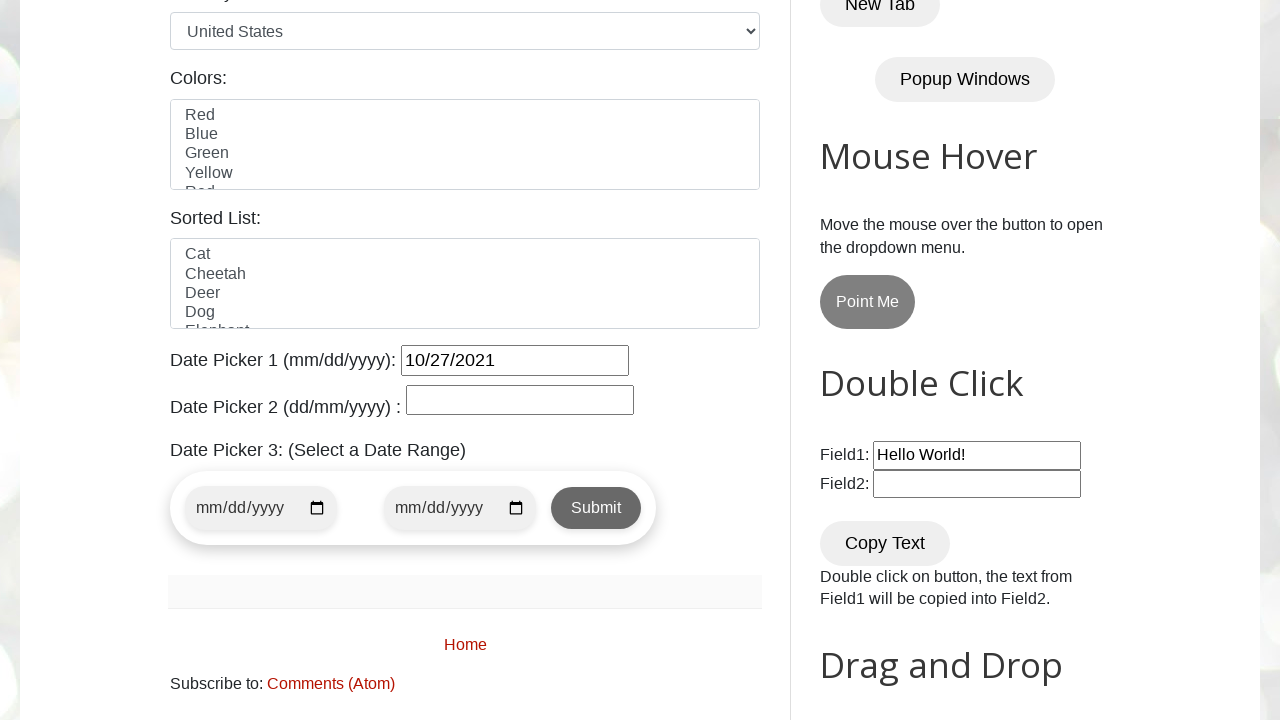